Tests a datepicker widget by clicking on the datepicker input to open the calendar, then navigating through months to select a specific date (27th of March 2025).

Starting URL: https://formy-project.herokuapp.com/datepicker

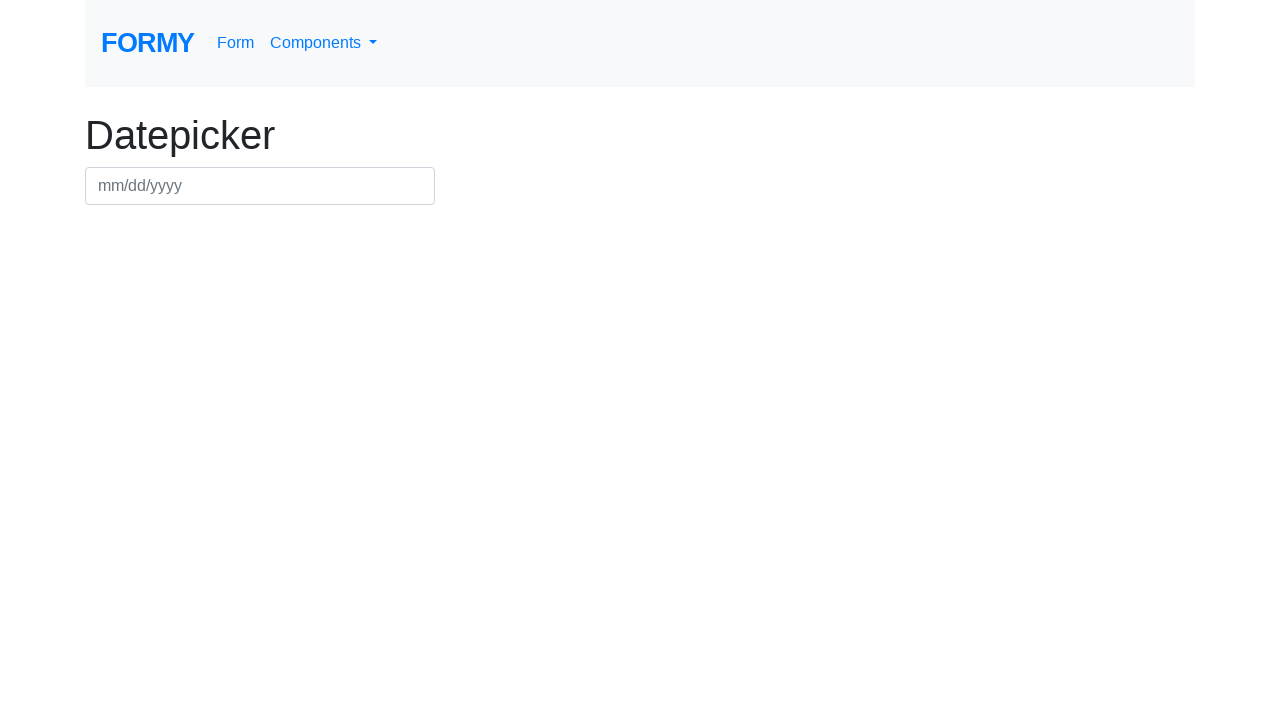

Clicked on datepicker input to open calendar at (260, 186) on #datepicker
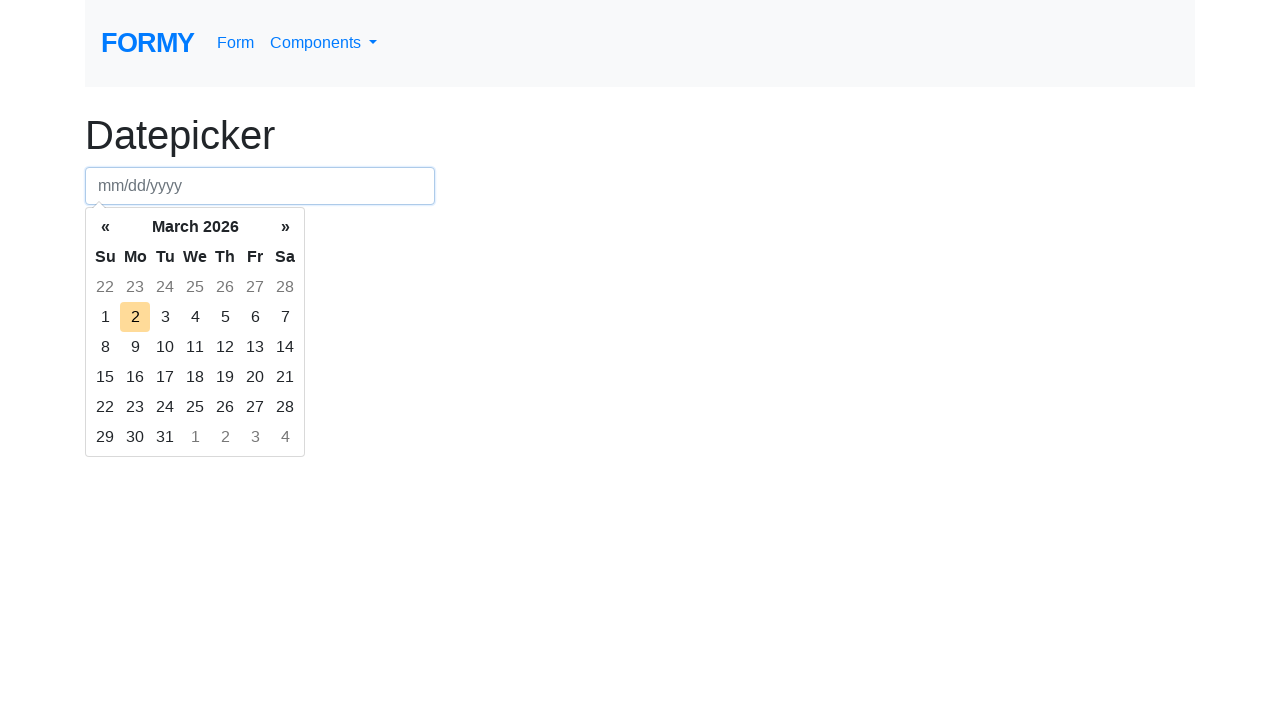

Datepicker calendar widget loaded and visible
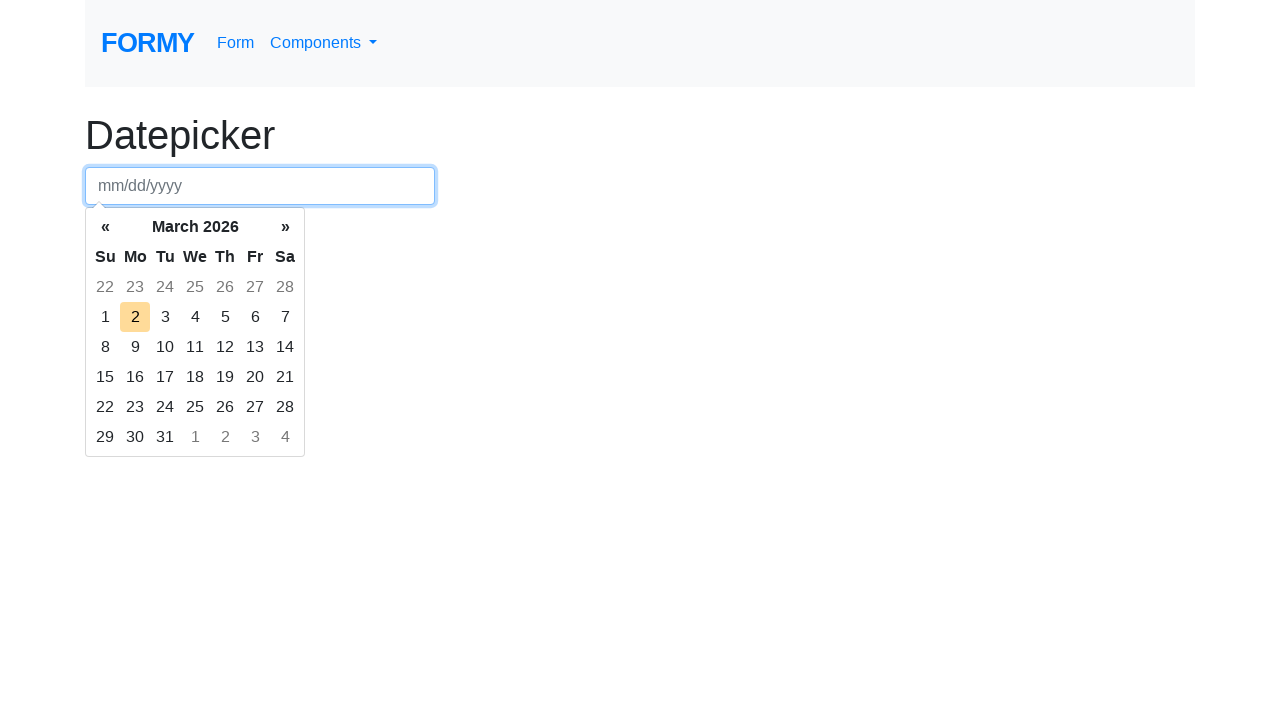

Clicked next month button to navigate towards March 2025 at (285, 227) on xpath=//div[@class='datepicker-days']//th[@class='next']
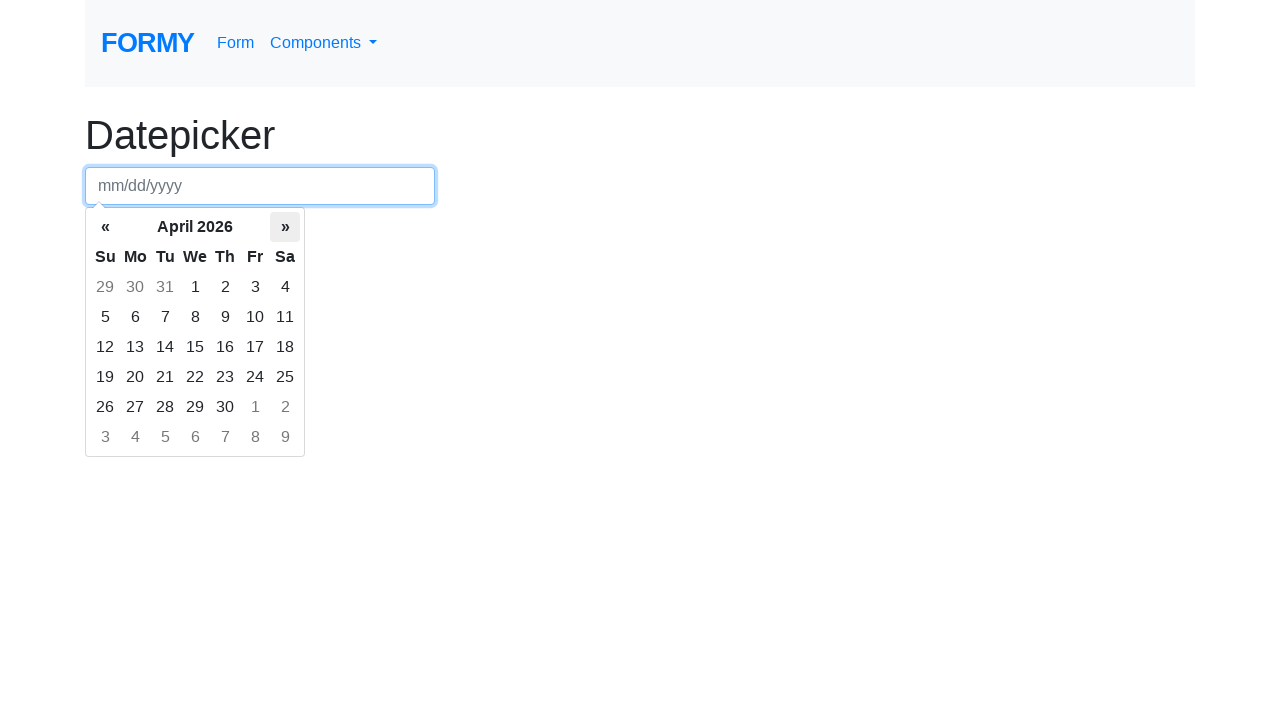

Waited for calendar transition
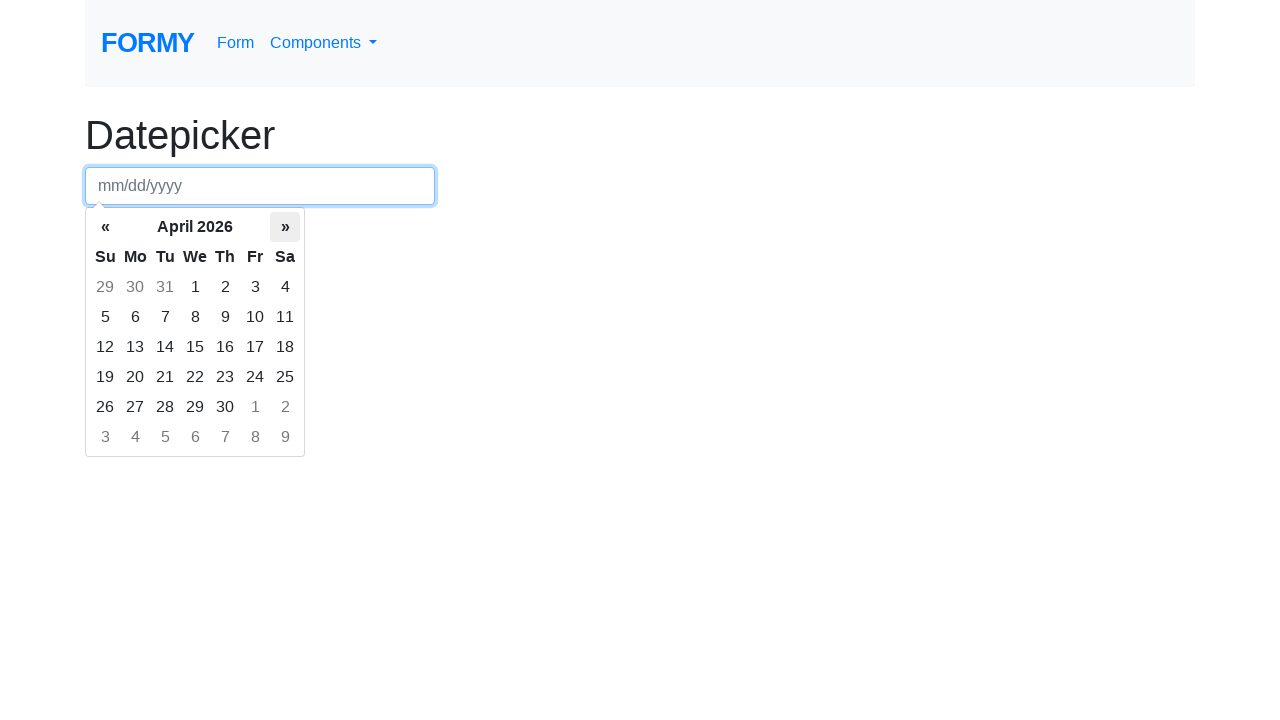

Clicked next month button to navigate towards March 2025 at (285, 227) on xpath=//div[@class='datepicker-days']//th[@class='next']
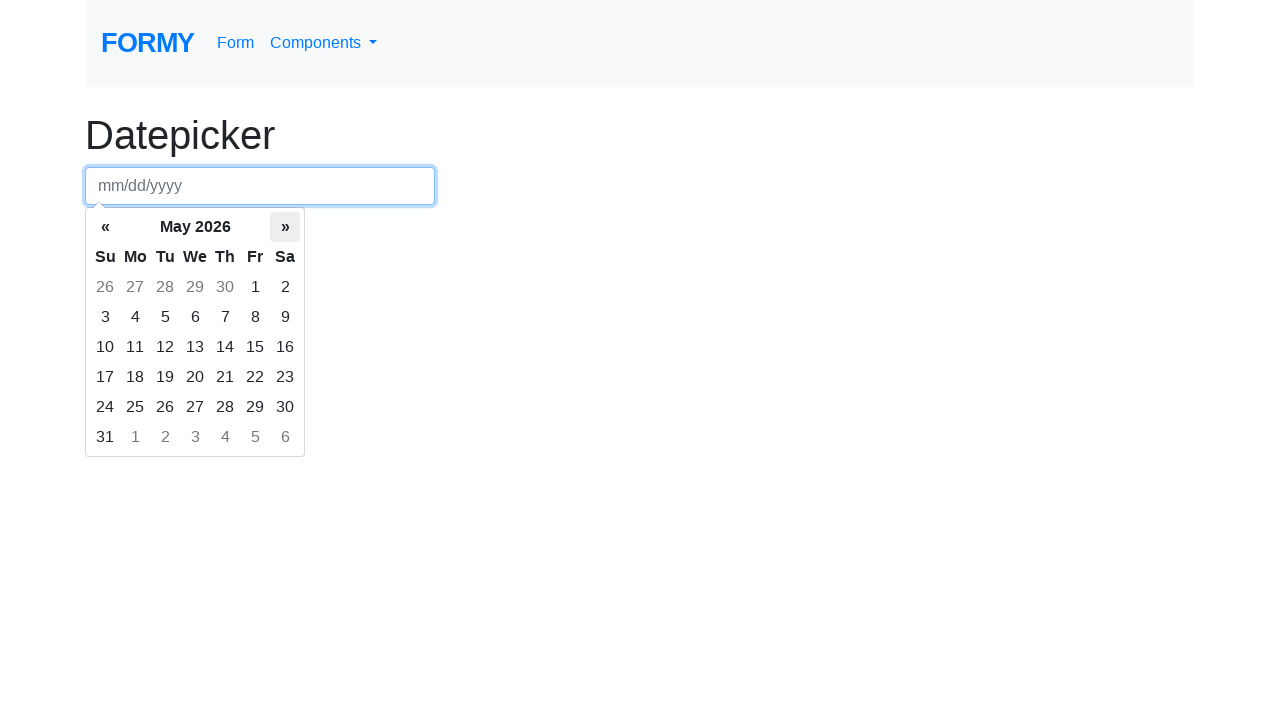

Waited for calendar transition
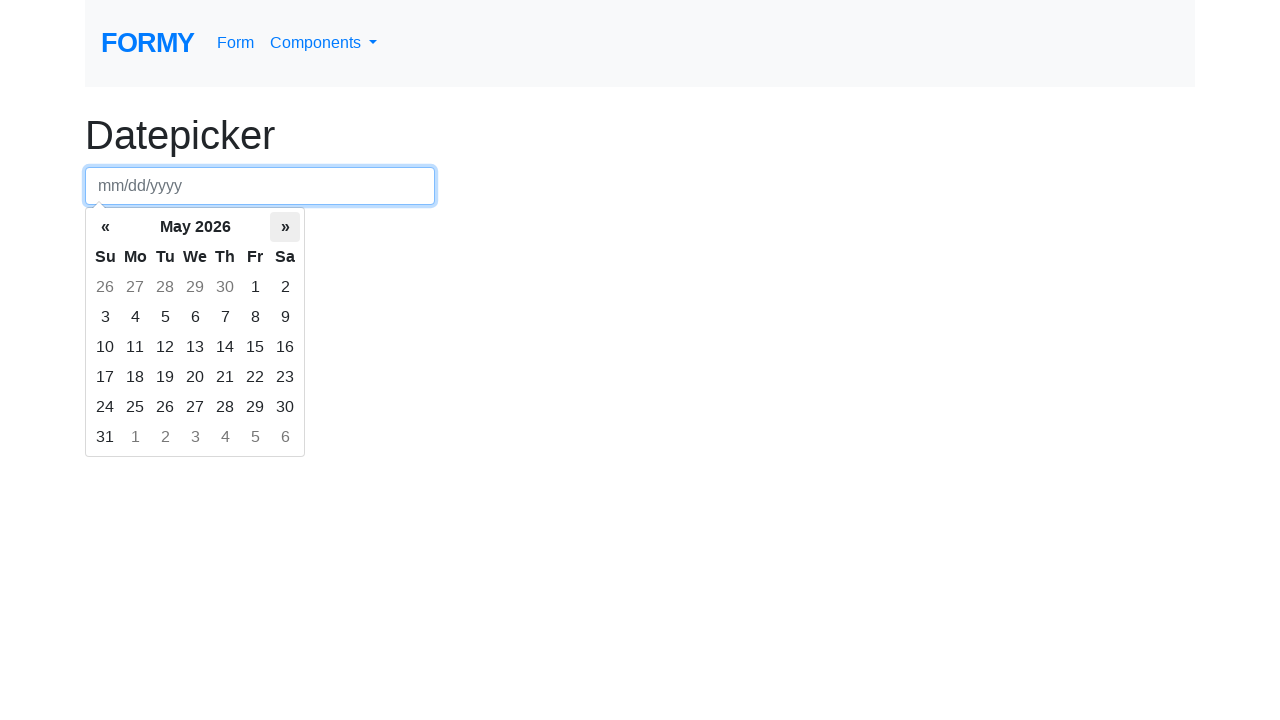

Clicked next month button to navigate towards March 2025 at (285, 227) on xpath=//div[@class='datepicker-days']//th[@class='next']
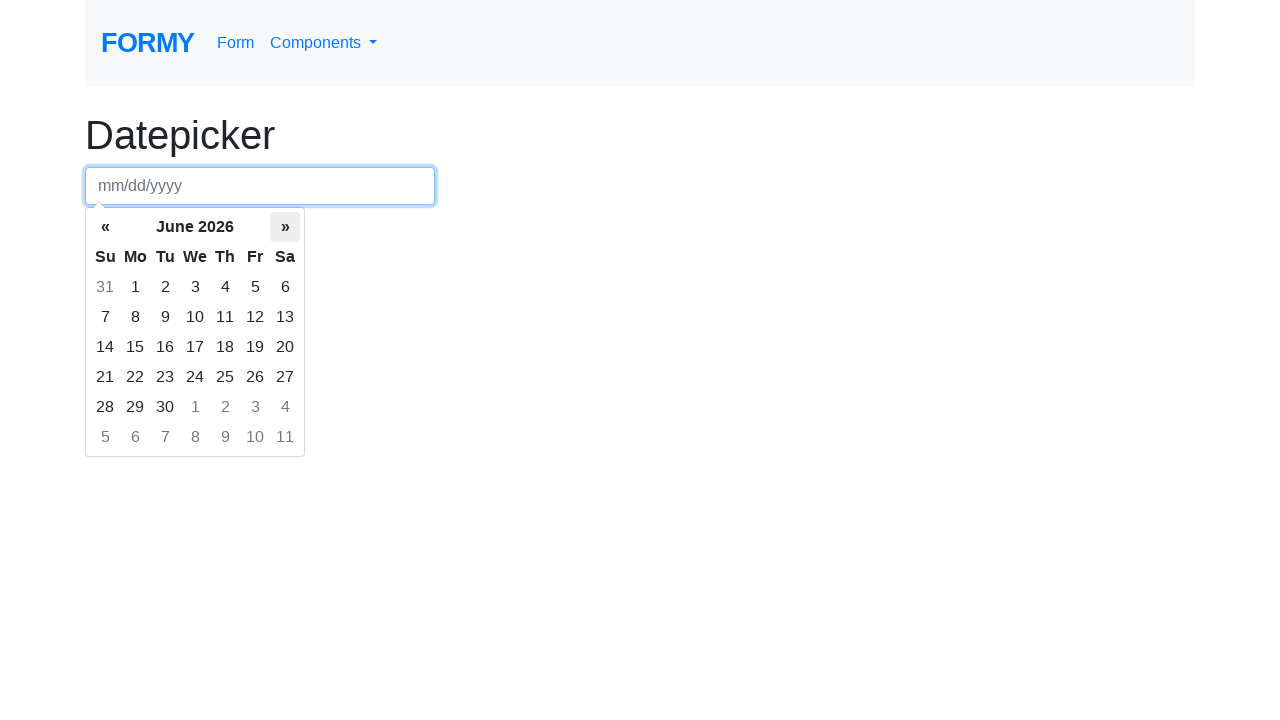

Waited for calendar transition
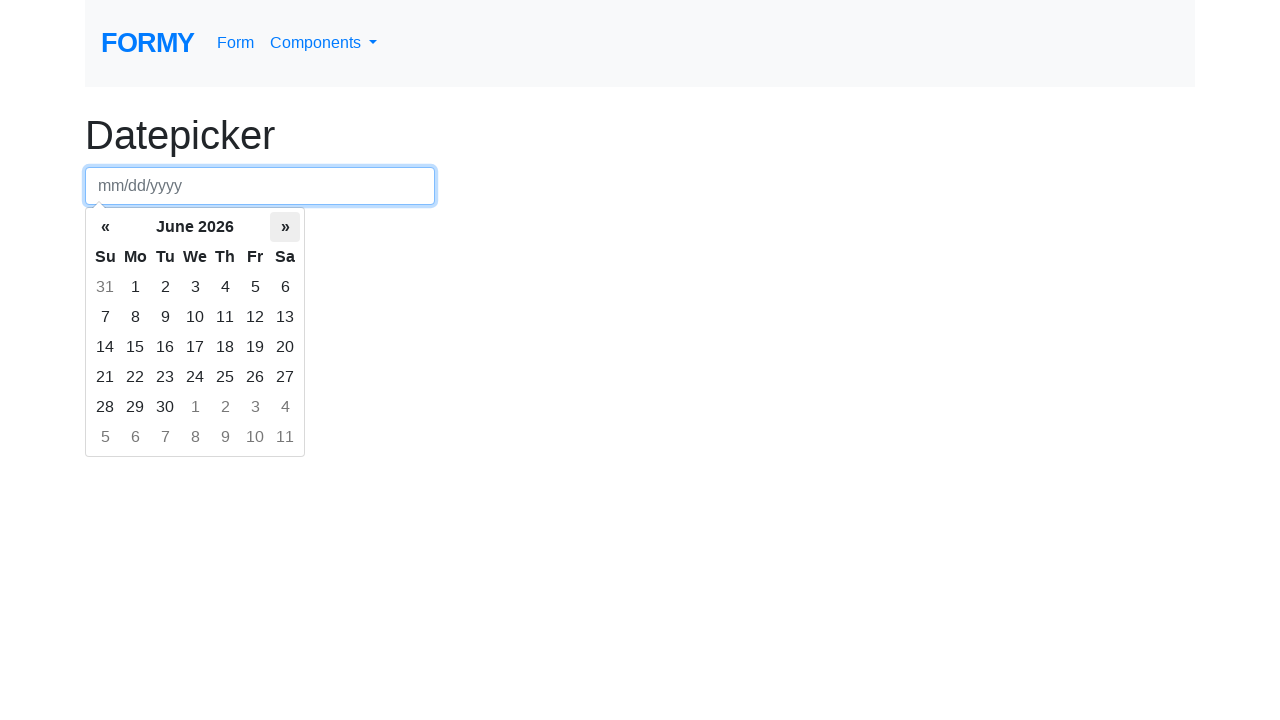

Clicked next month button to navigate towards March 2025 at (285, 227) on xpath=//div[@class='datepicker-days']//th[@class='next']
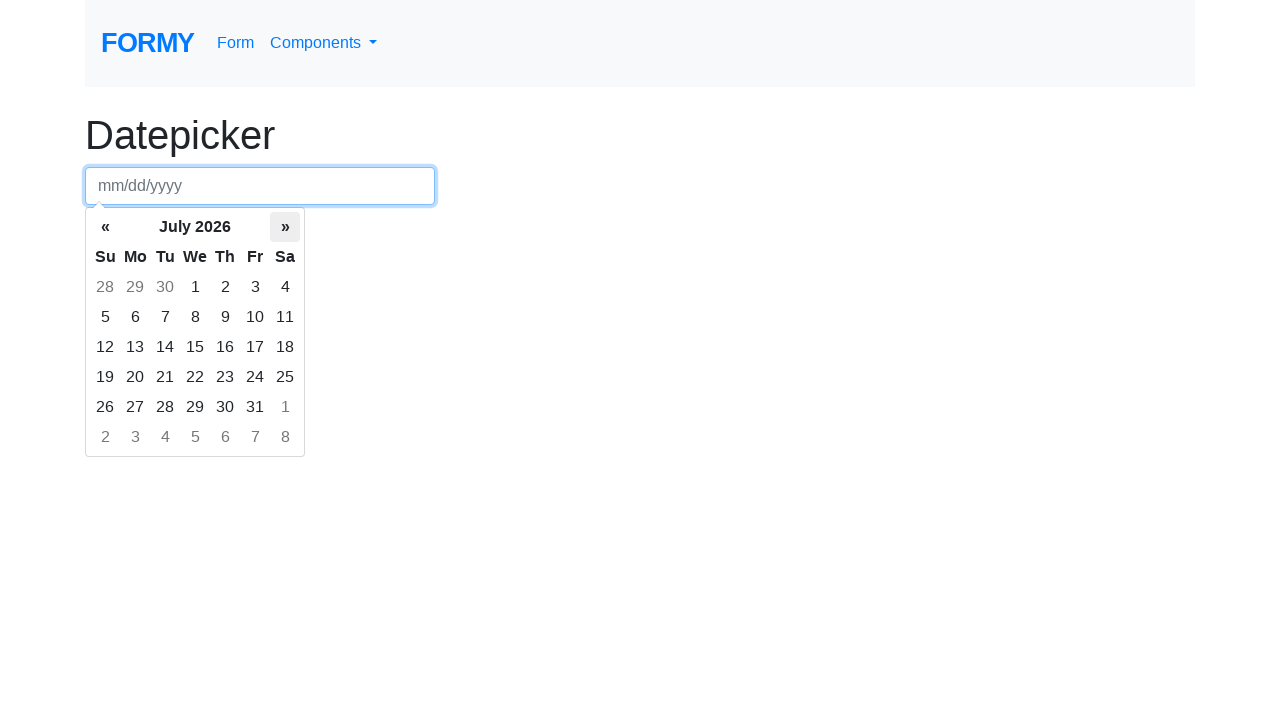

Waited for calendar transition
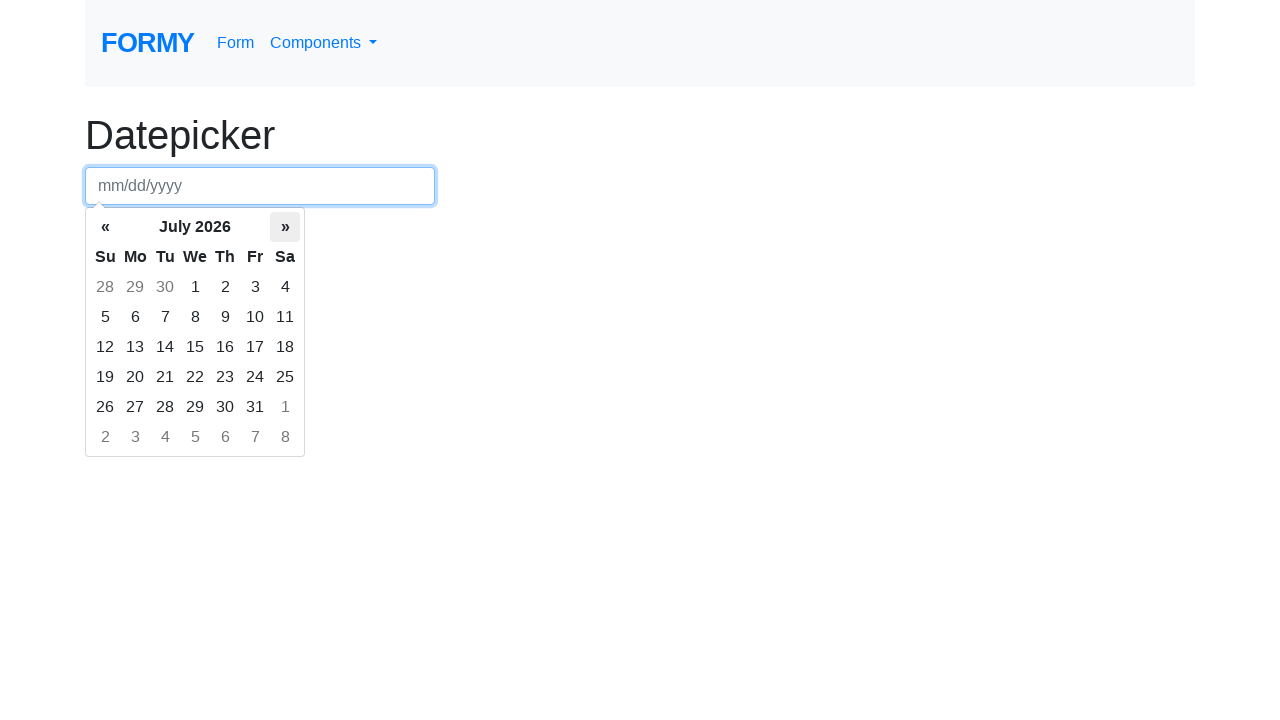

Clicked next month button to navigate towards March 2025 at (285, 227) on xpath=//div[@class='datepicker-days']//th[@class='next']
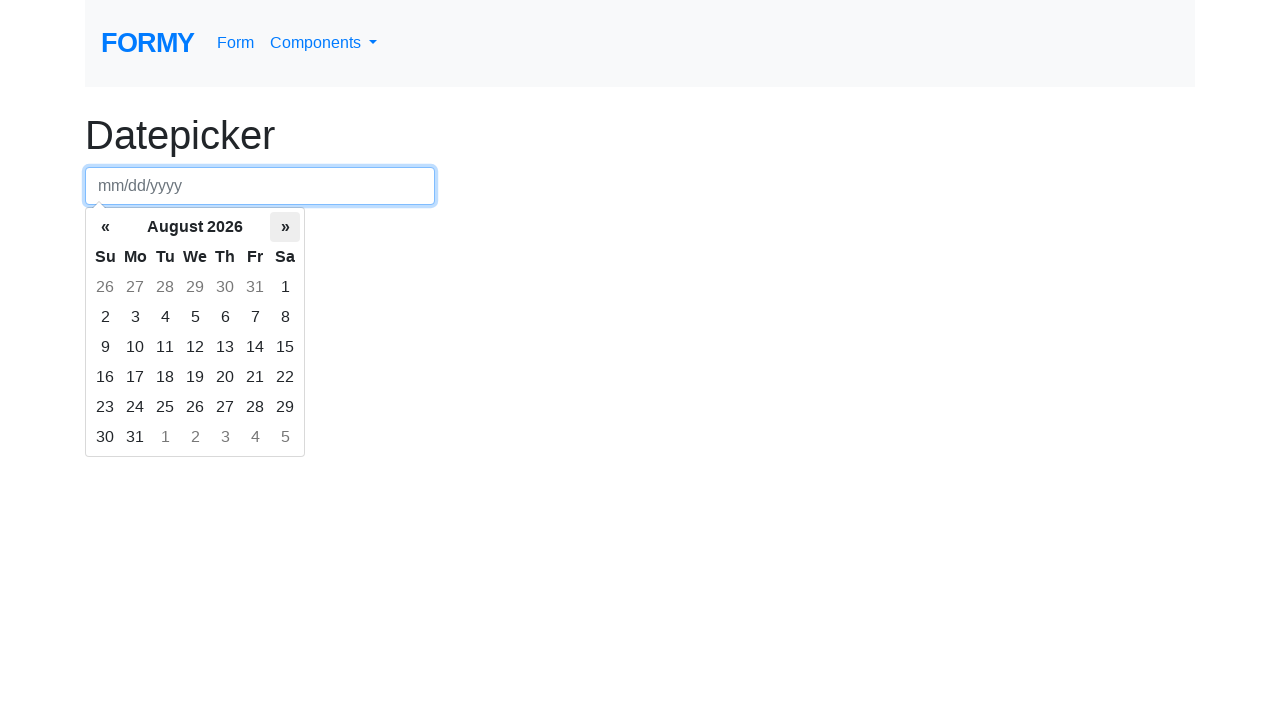

Waited for calendar transition
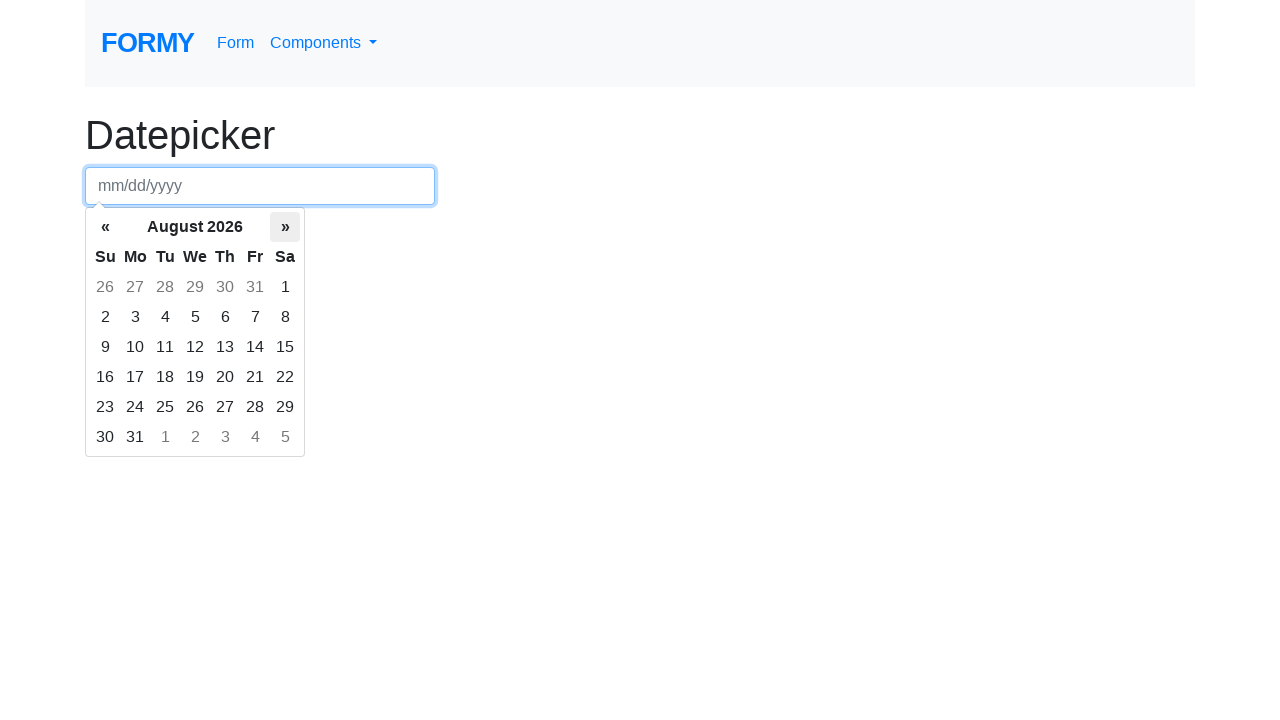

Clicked next month button to navigate towards March 2025 at (285, 227) on xpath=//div[@class='datepicker-days']//th[@class='next']
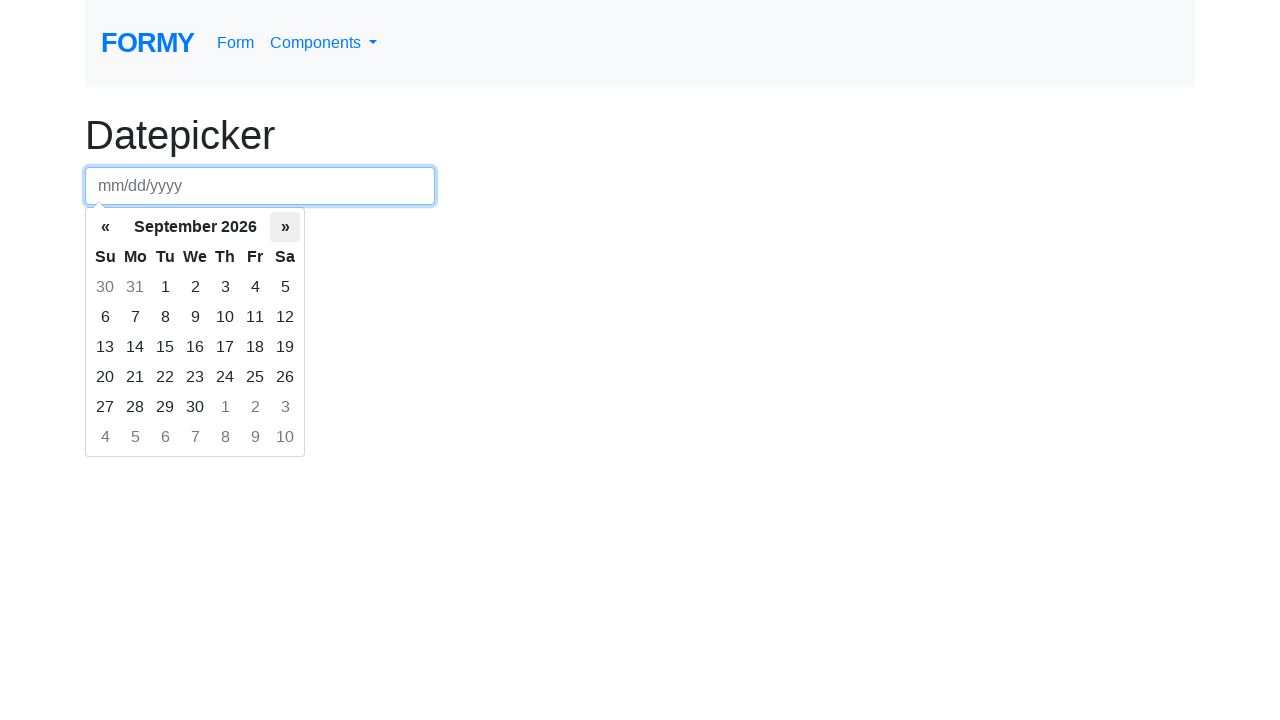

Waited for calendar transition
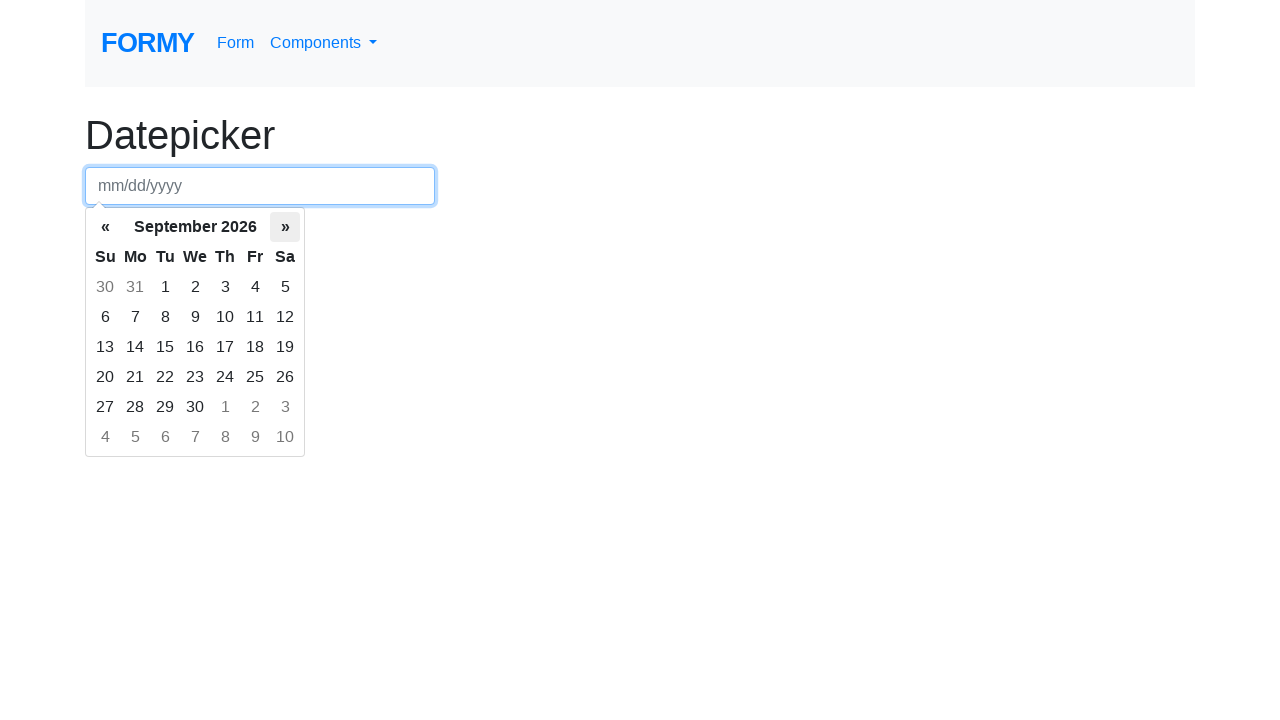

Clicked next month button to navigate towards March 2025 at (285, 227) on xpath=//div[@class='datepicker-days']//th[@class='next']
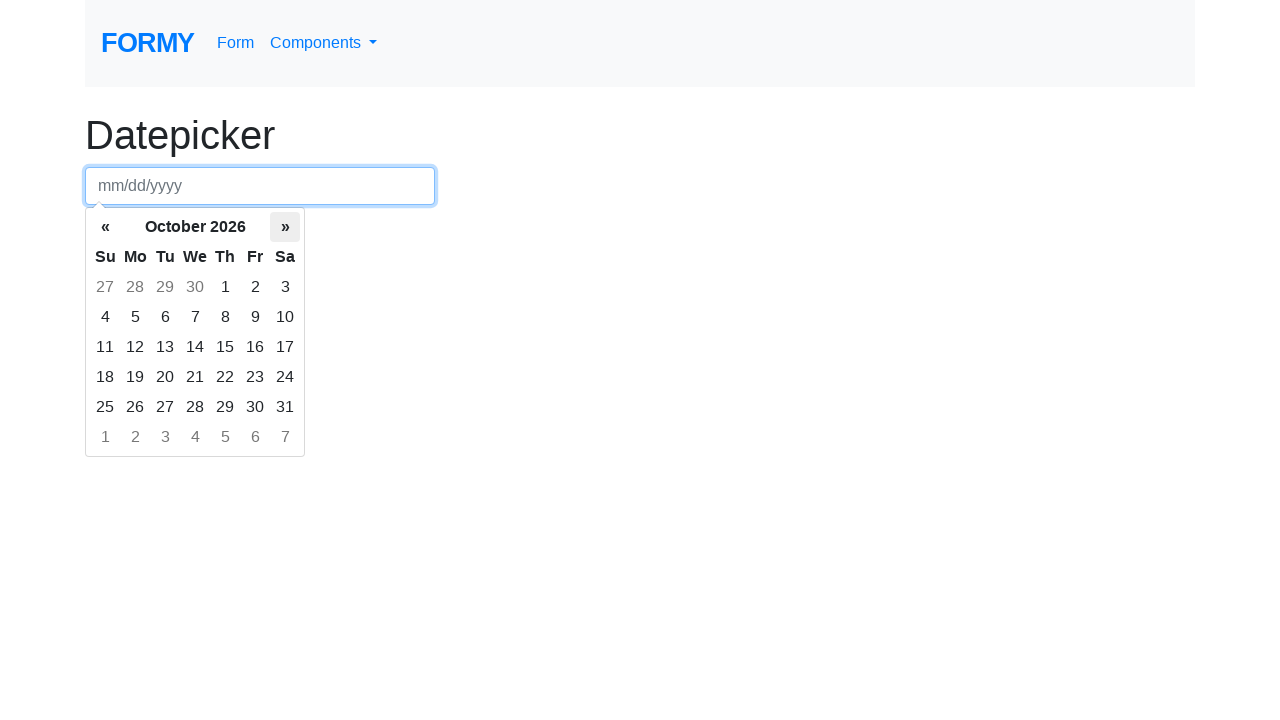

Waited for calendar transition
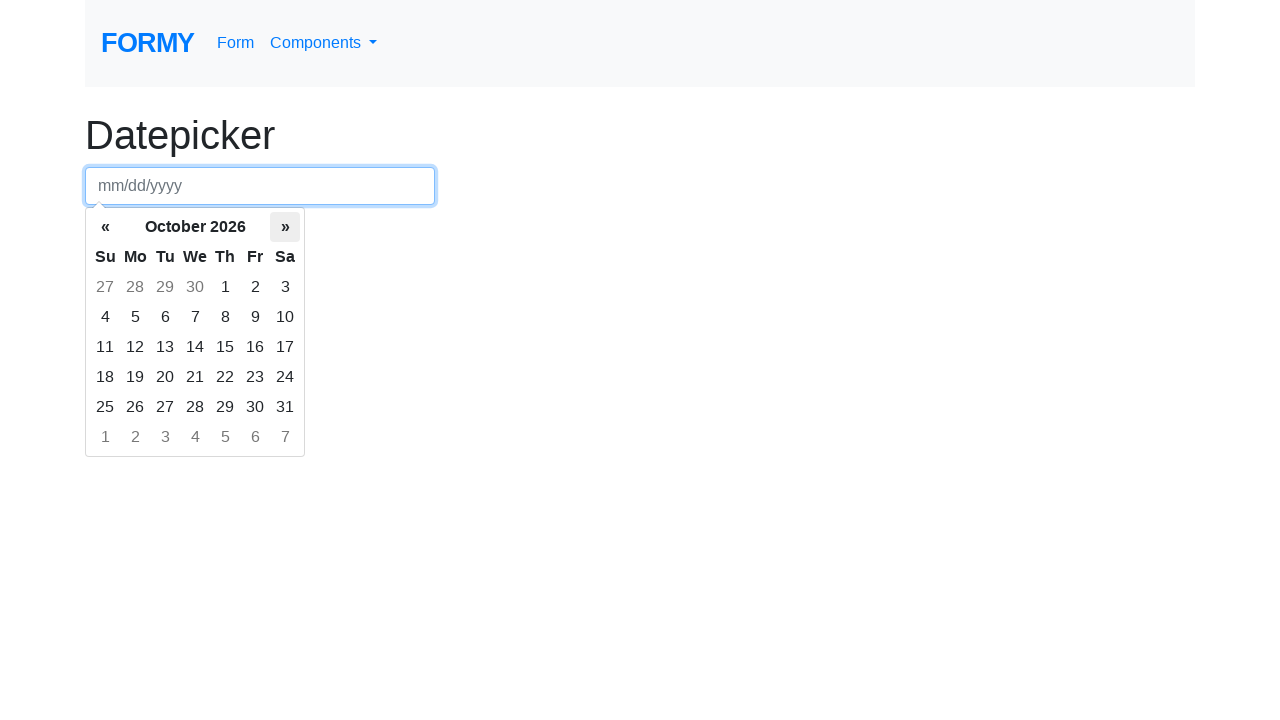

Clicked next month button to navigate towards March 2025 at (285, 227) on xpath=//div[@class='datepicker-days']//th[@class='next']
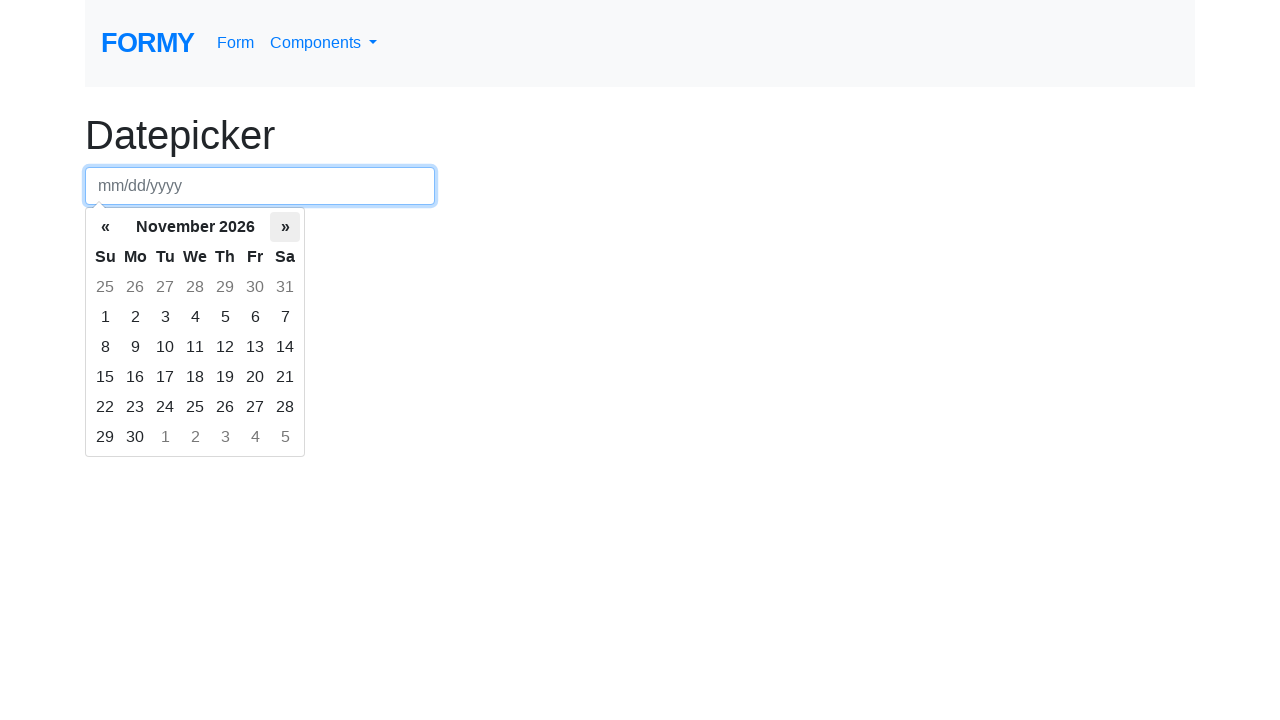

Waited for calendar transition
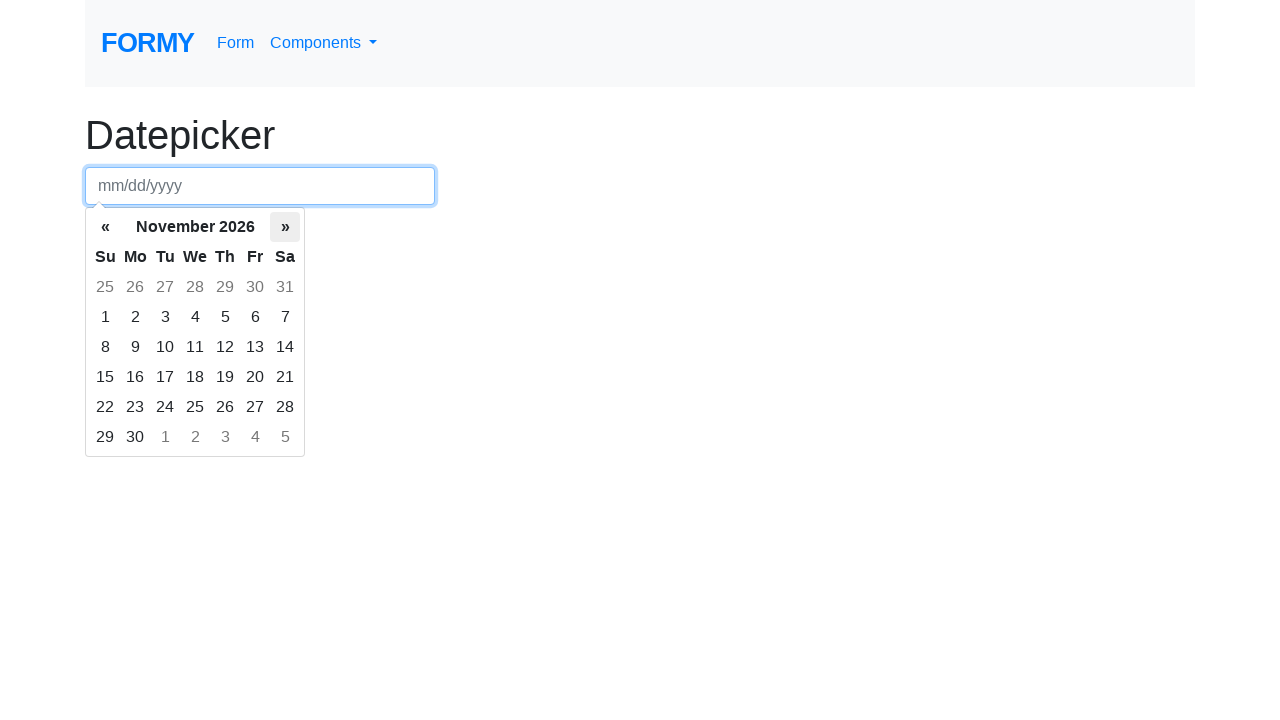

Clicked next month button to navigate towards March 2025 at (285, 227) on xpath=//div[@class='datepicker-days']//th[@class='next']
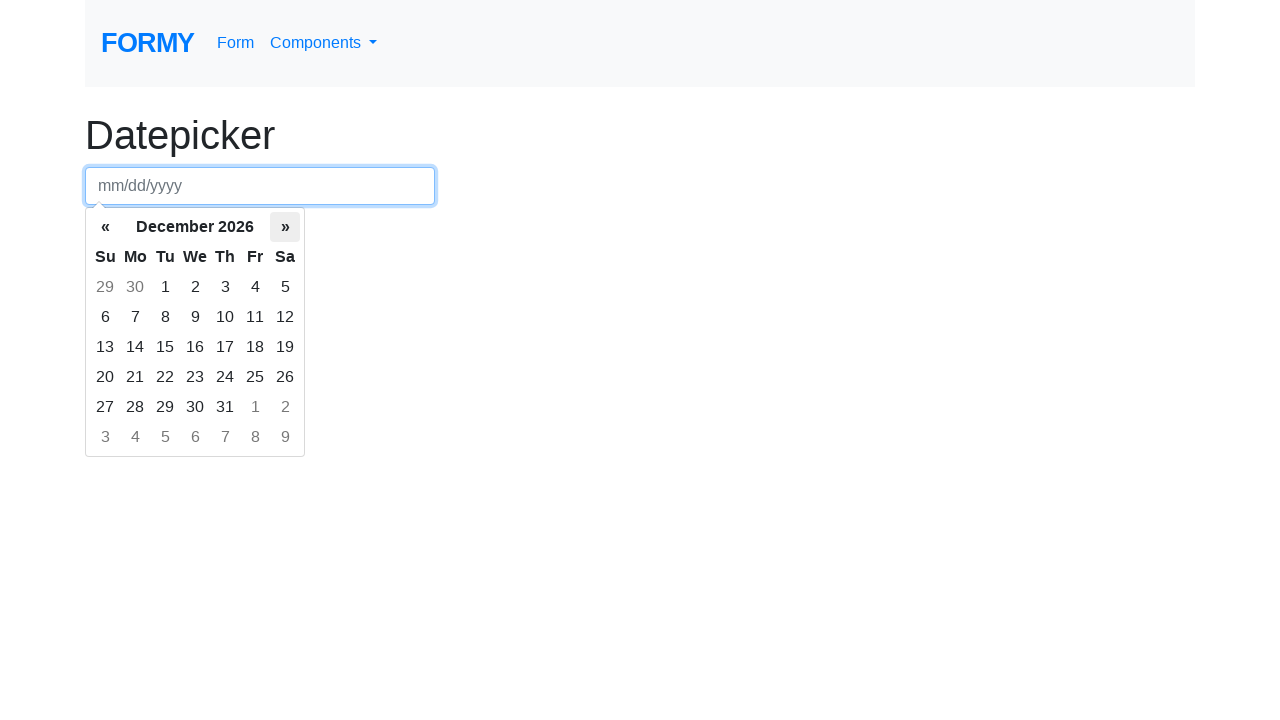

Waited for calendar transition
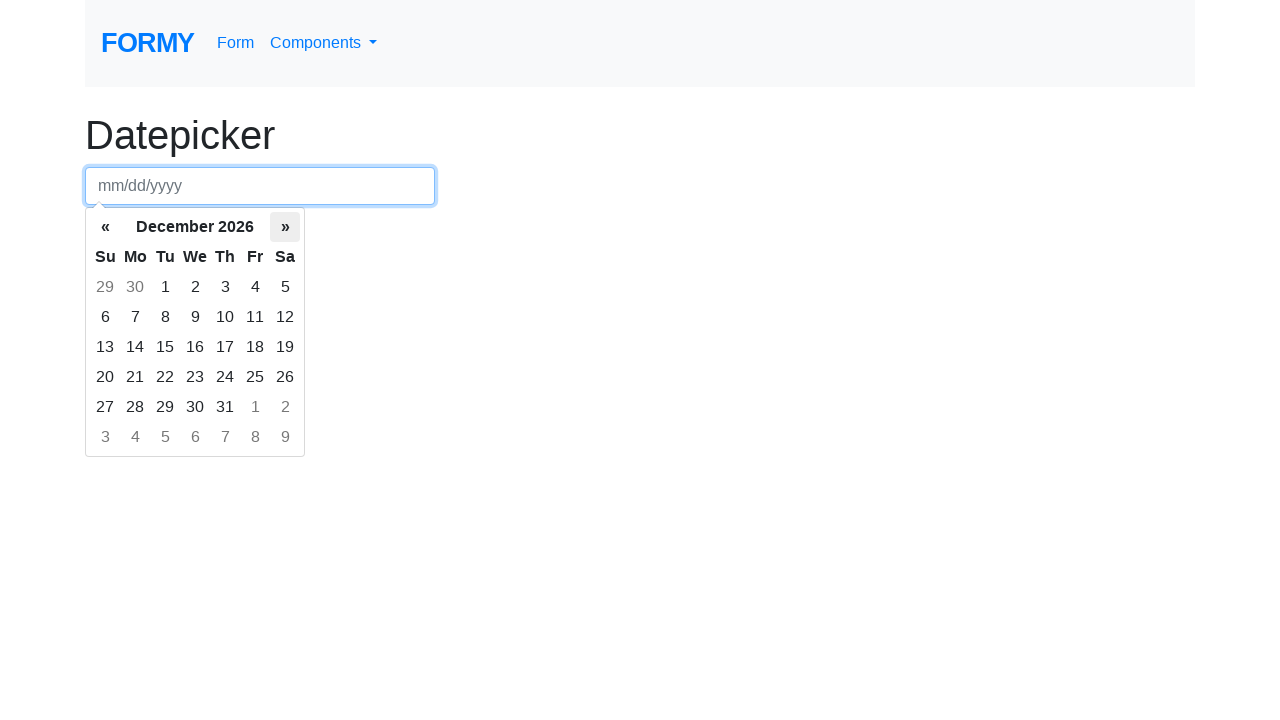

Clicked next month button to navigate towards March 2025 at (285, 227) on xpath=//div[@class='datepicker-days']//th[@class='next']
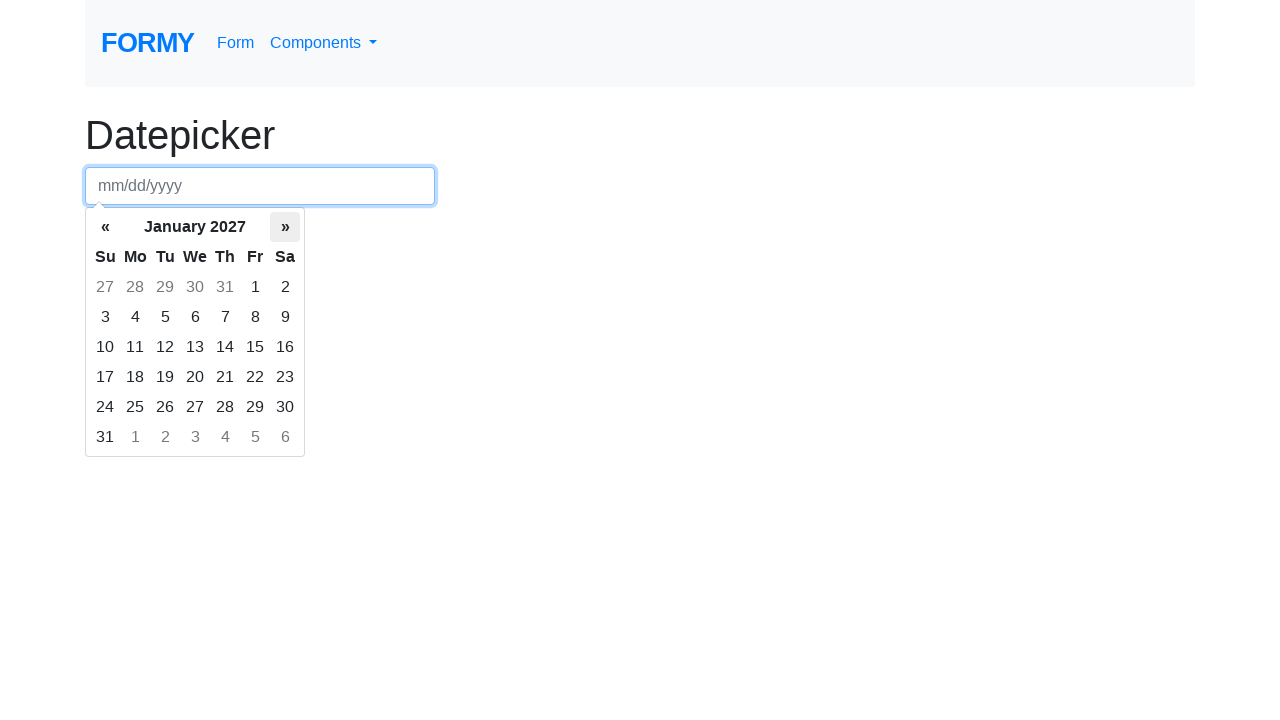

Waited for calendar transition
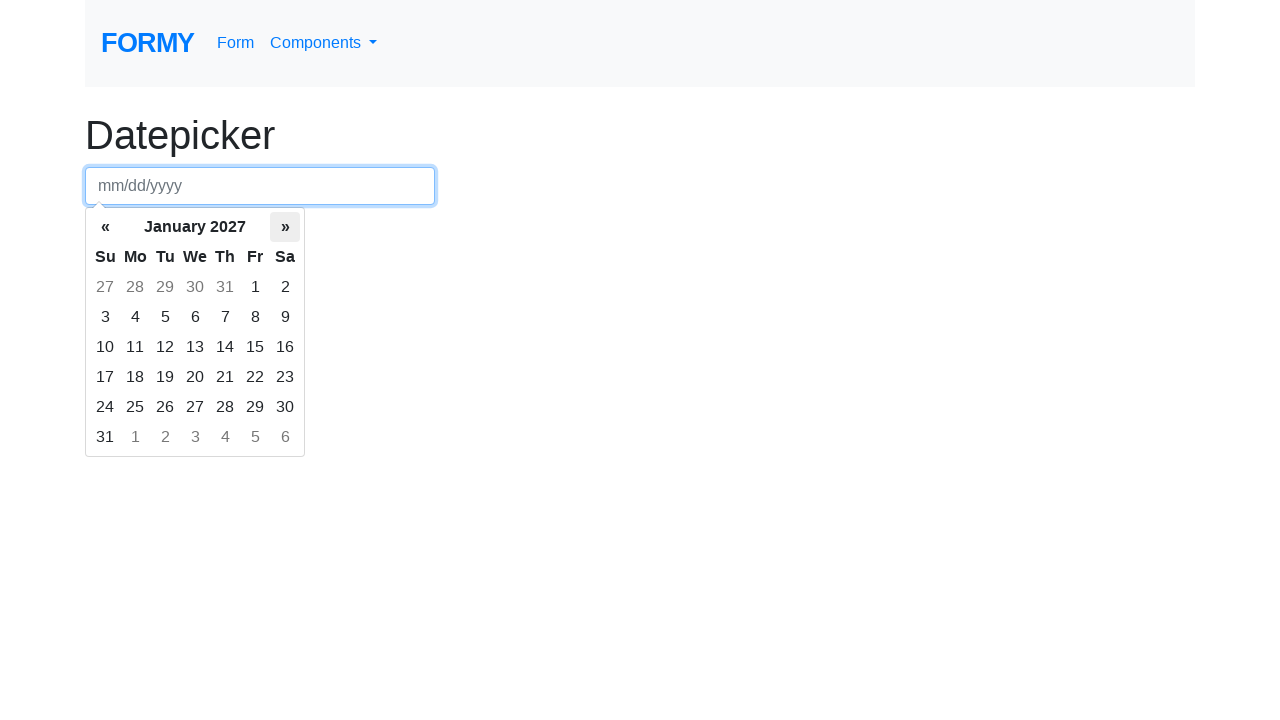

Clicked next month button to navigate towards March 2025 at (285, 227) on xpath=//div[@class='datepicker-days']//th[@class='next']
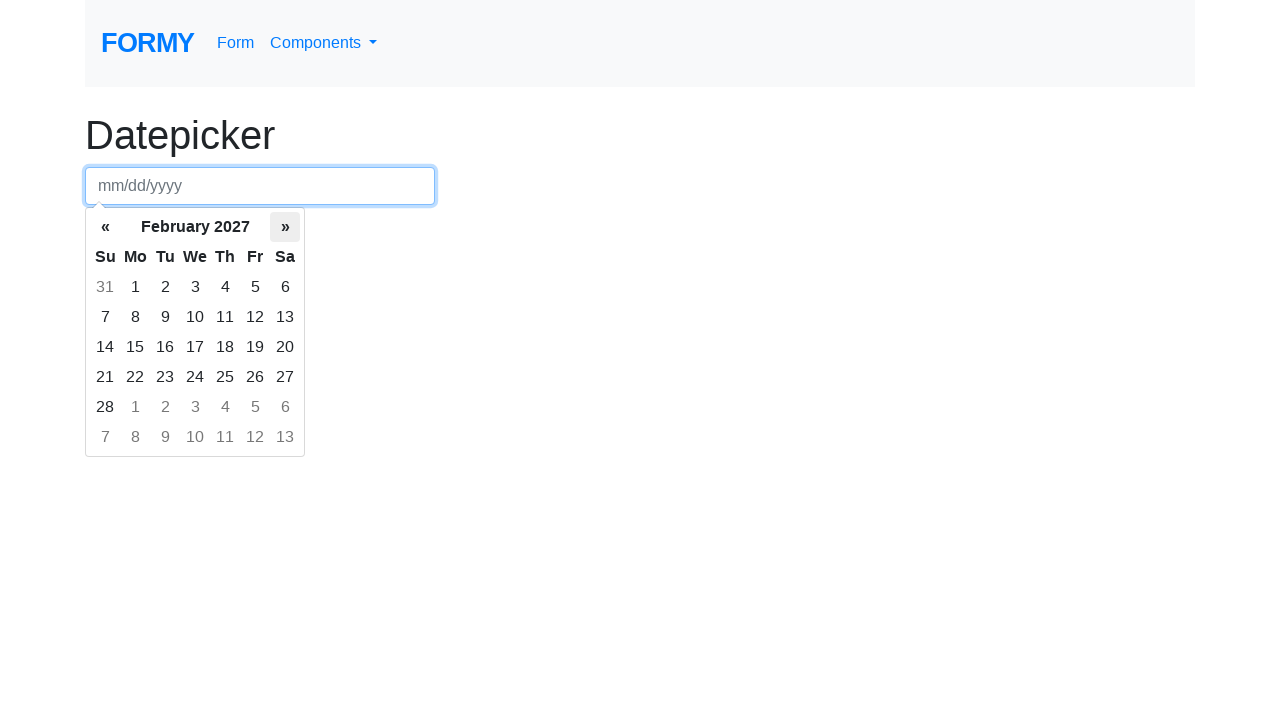

Waited for calendar transition
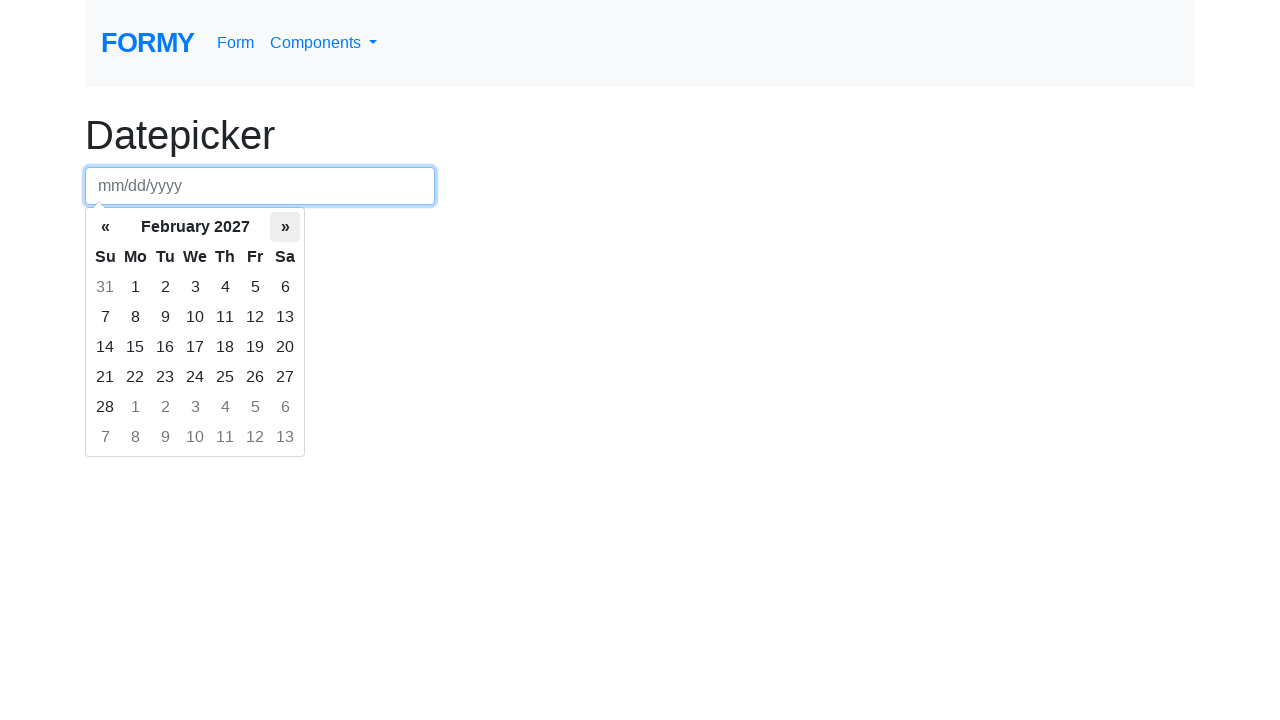

Clicked next month button to navigate towards March 2025 at (285, 227) on xpath=//div[@class='datepicker-days']//th[@class='next']
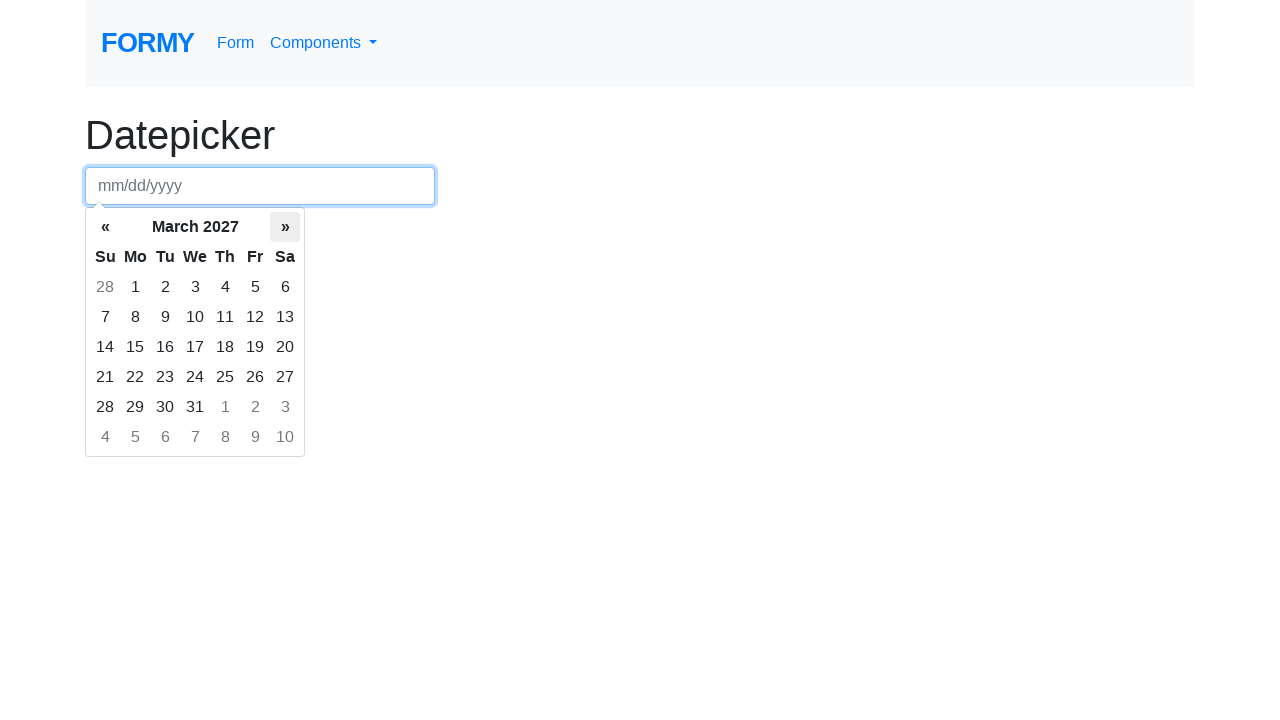

Waited for calendar transition
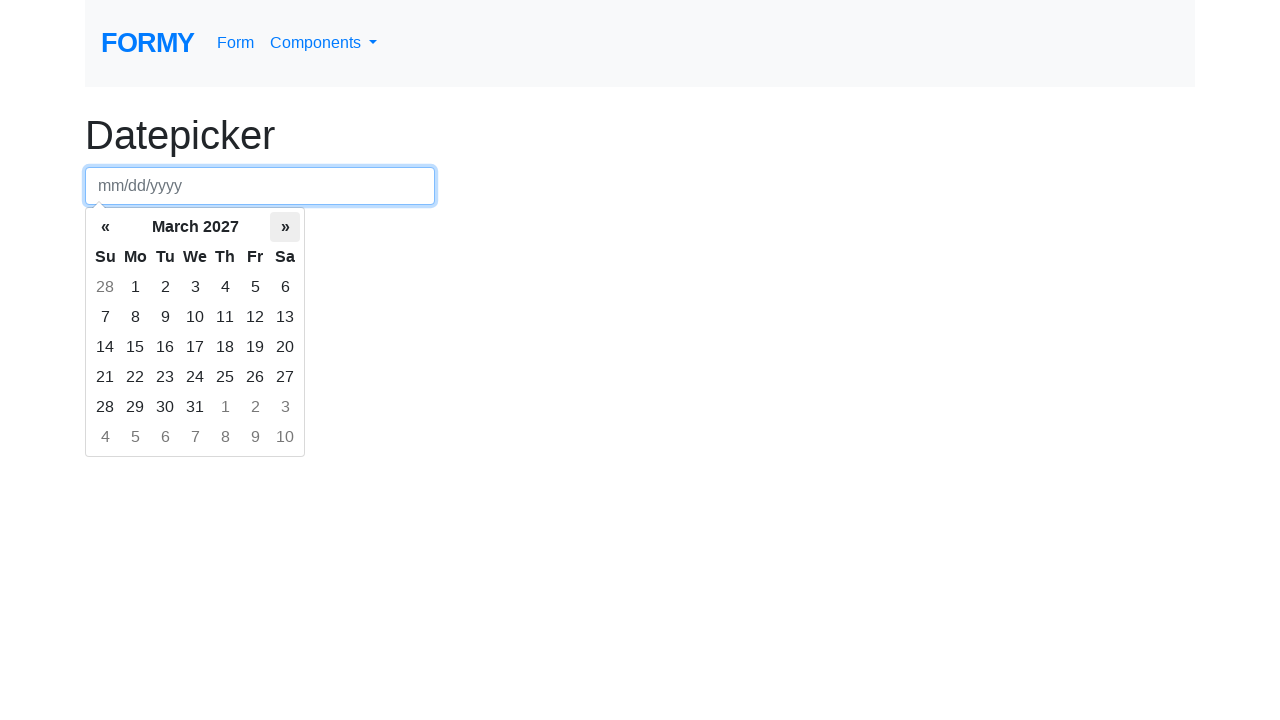

Clicked next month button to navigate towards March 2025 at (285, 227) on xpath=//div[@class='datepicker-days']//th[@class='next']
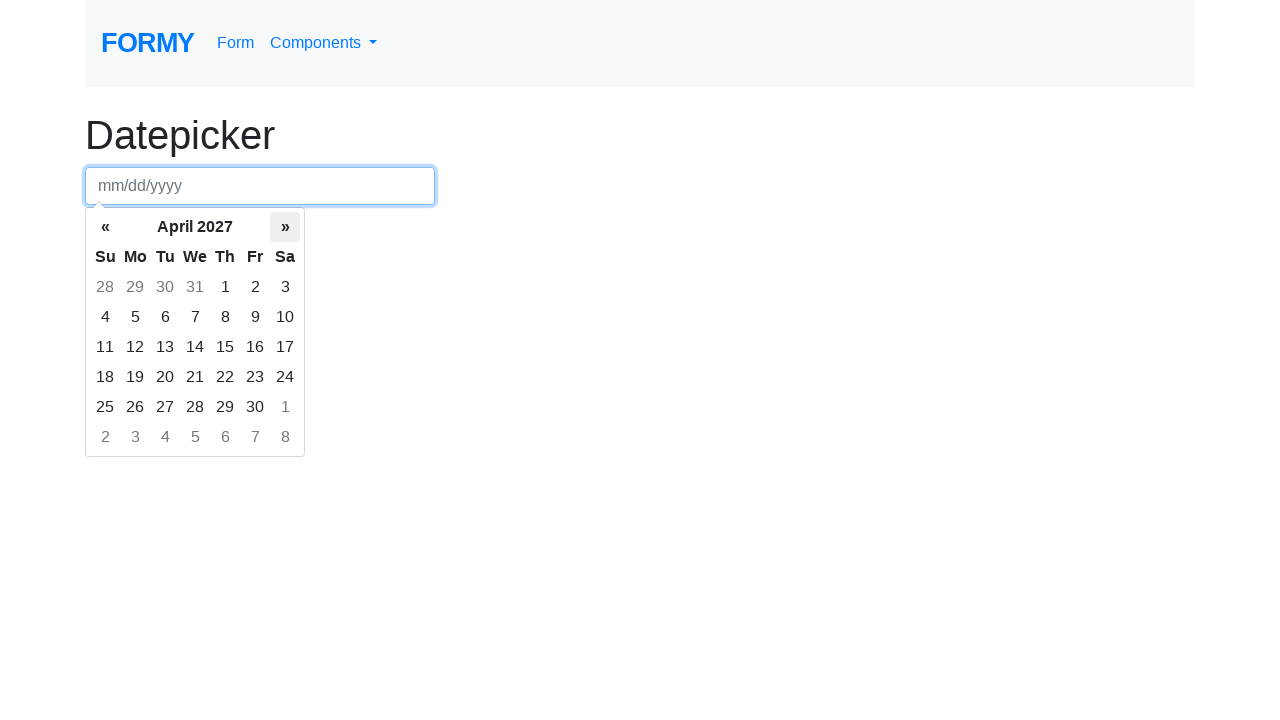

Waited for calendar transition
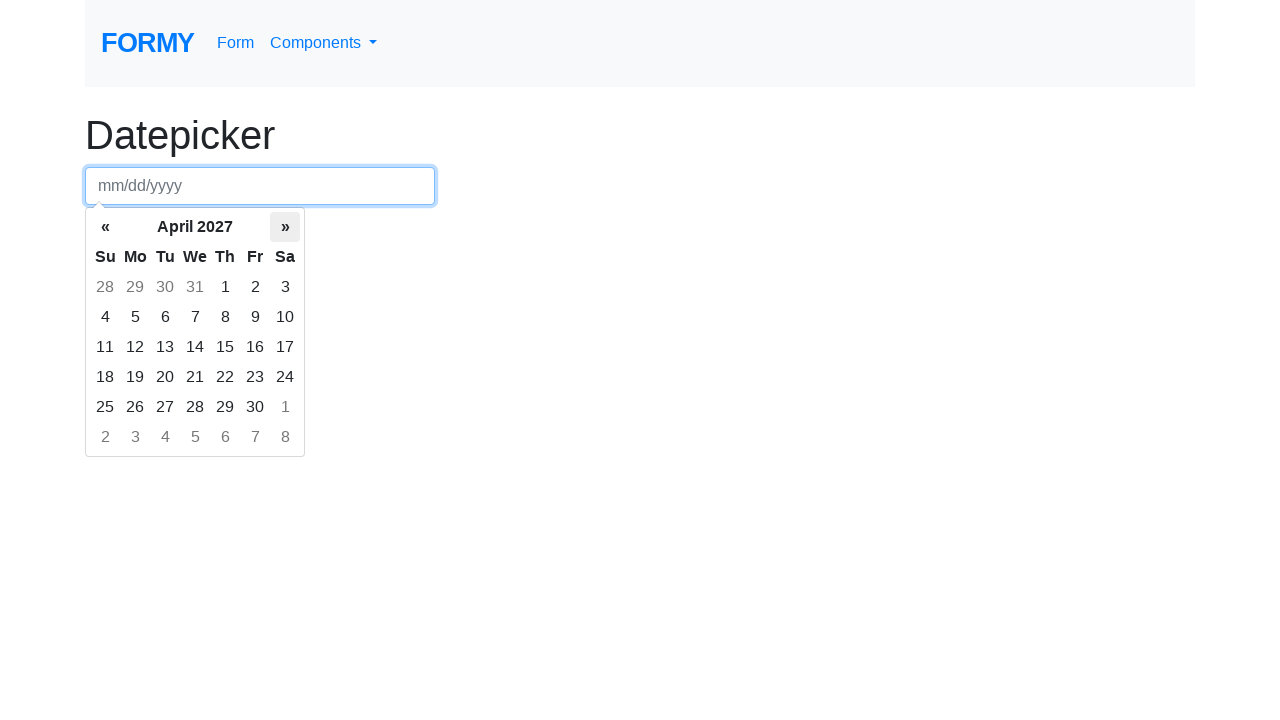

Clicked next month button to navigate towards March 2025 at (285, 227) on xpath=//div[@class='datepicker-days']//th[@class='next']
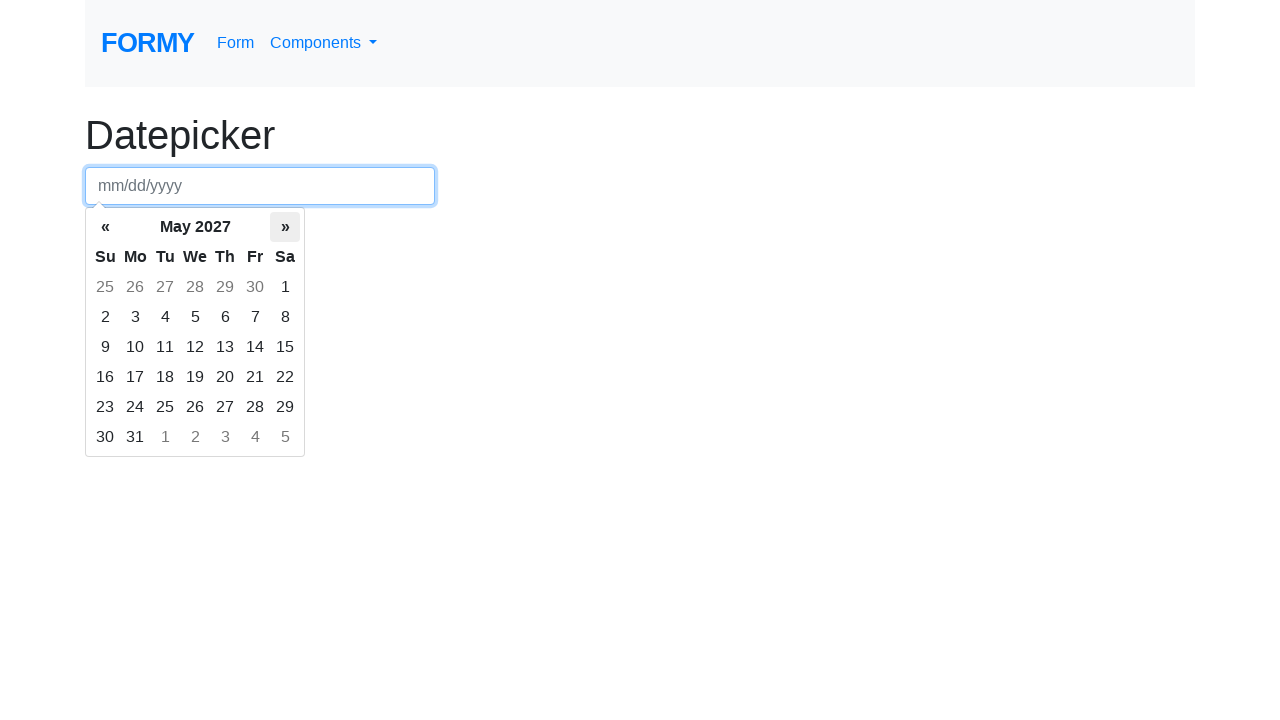

Waited for calendar transition
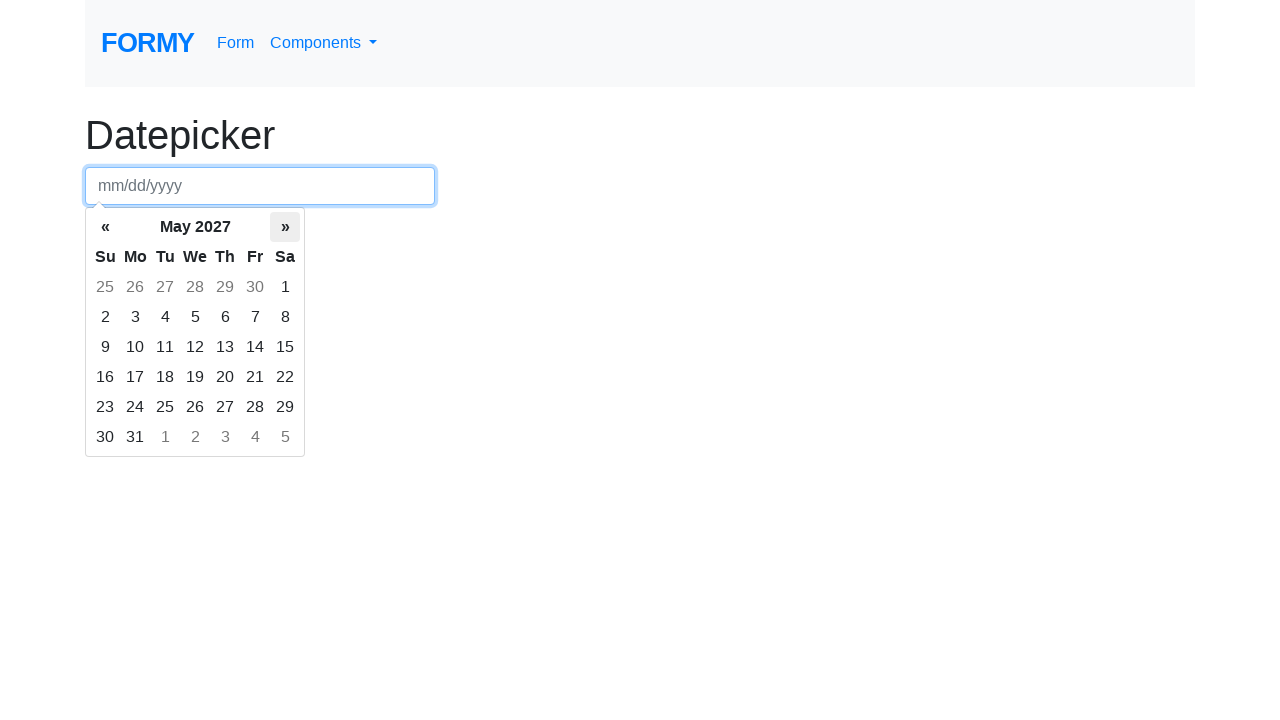

Clicked next month button to navigate towards March 2025 at (285, 227) on xpath=//div[@class='datepicker-days']//th[@class='next']
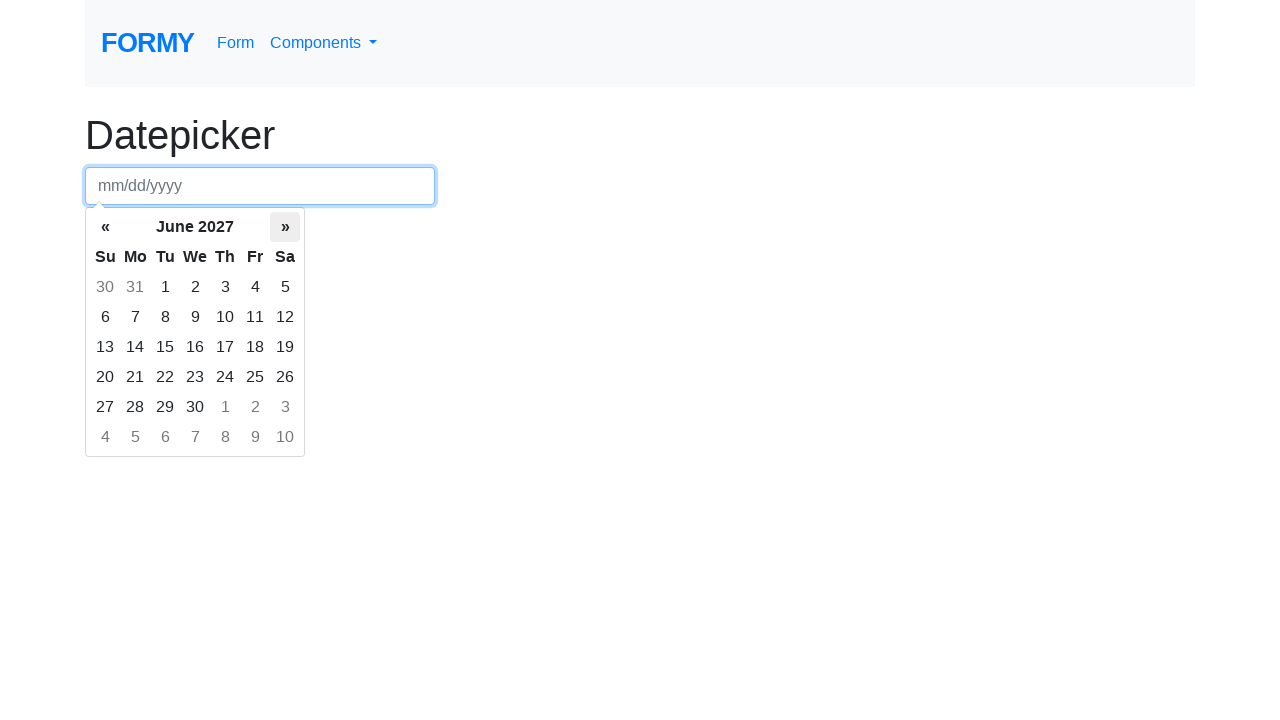

Waited for calendar transition
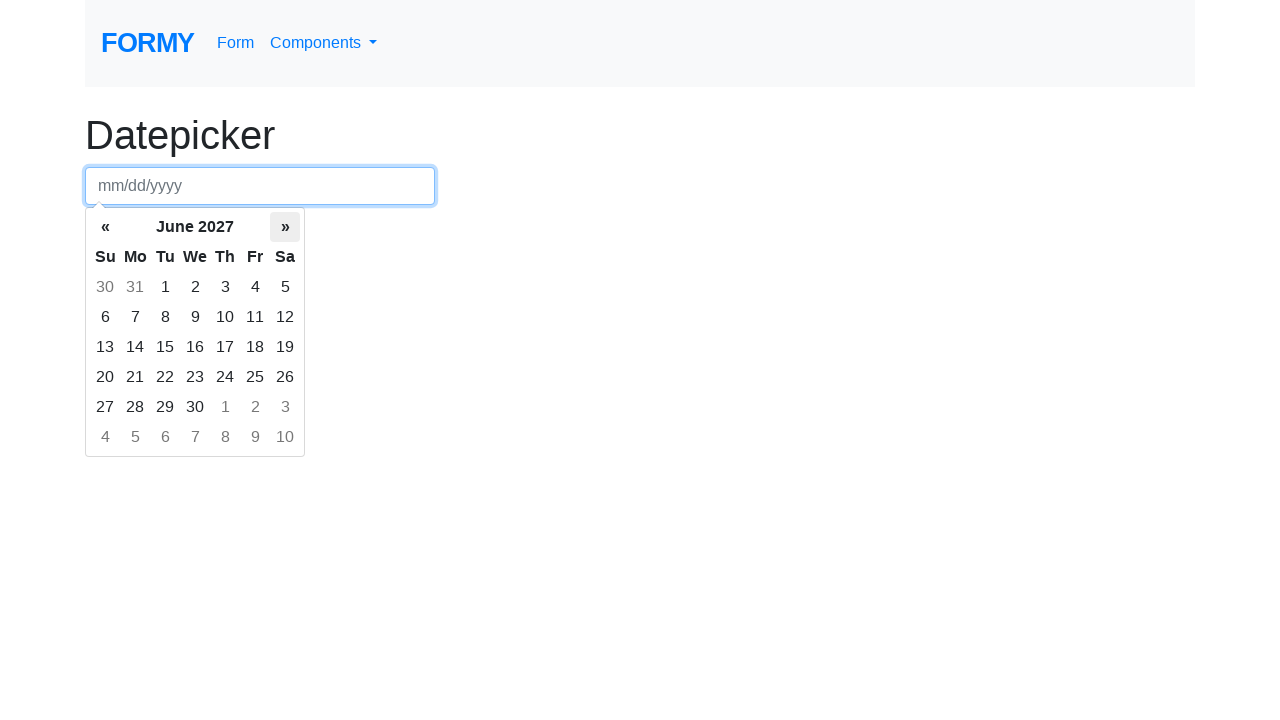

Clicked next month button to navigate towards March 2025 at (285, 227) on xpath=//div[@class='datepicker-days']//th[@class='next']
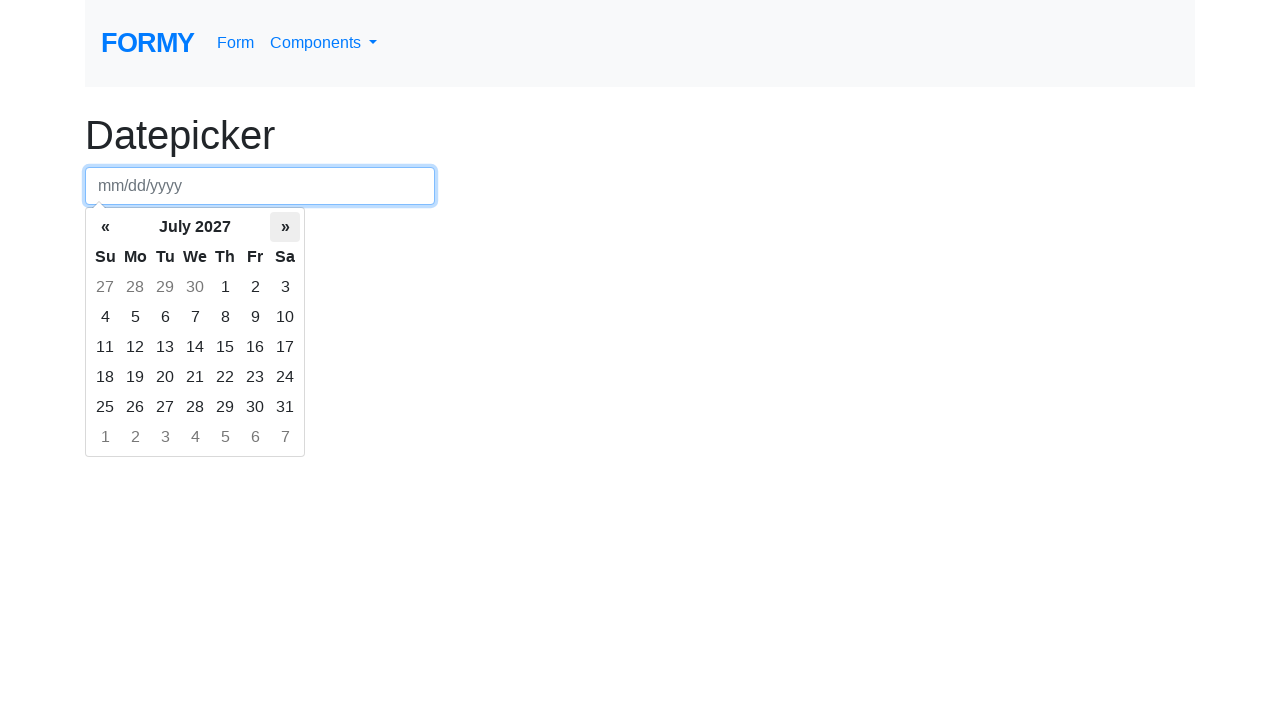

Waited for calendar transition
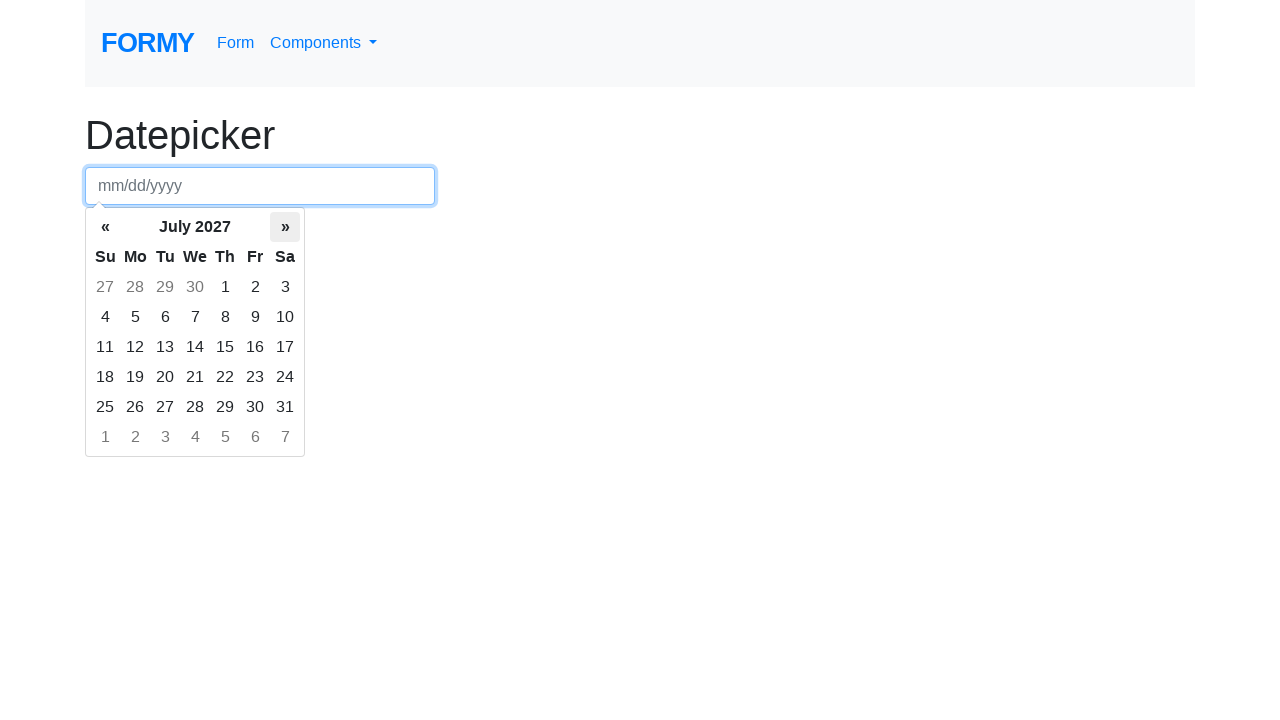

Clicked next month button to navigate towards March 2025 at (285, 227) on xpath=//div[@class='datepicker-days']//th[@class='next']
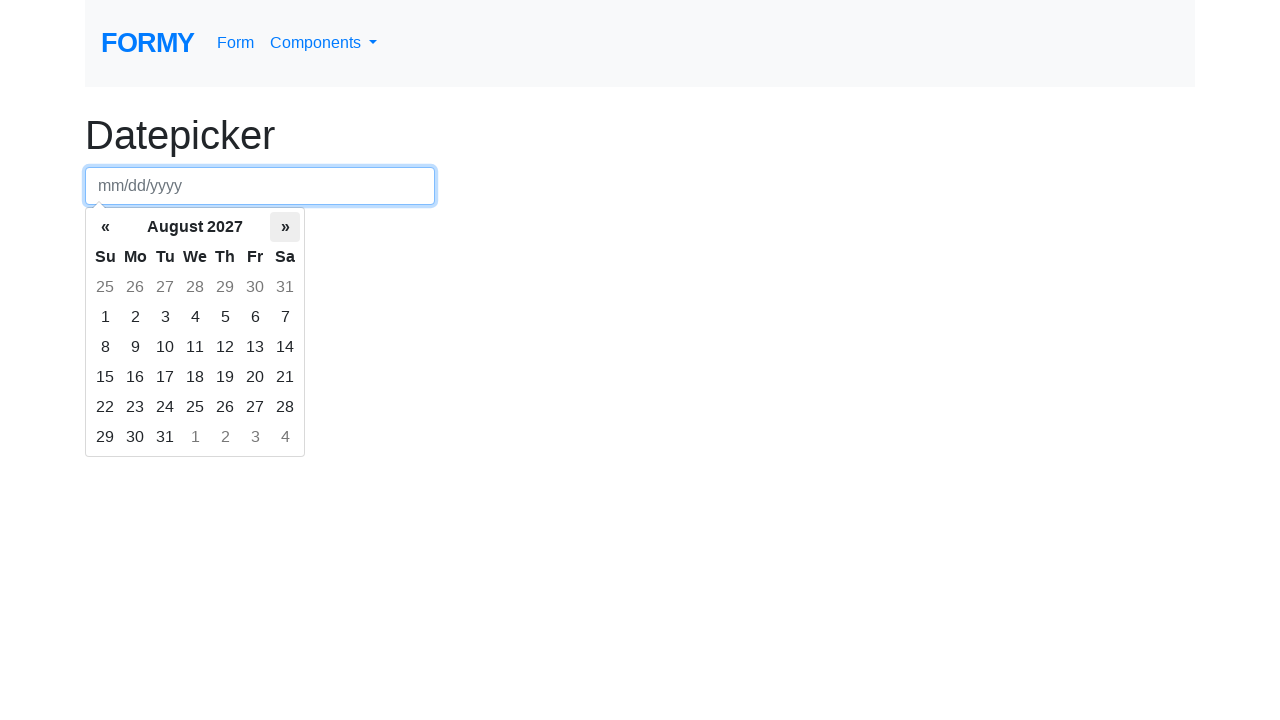

Waited for calendar transition
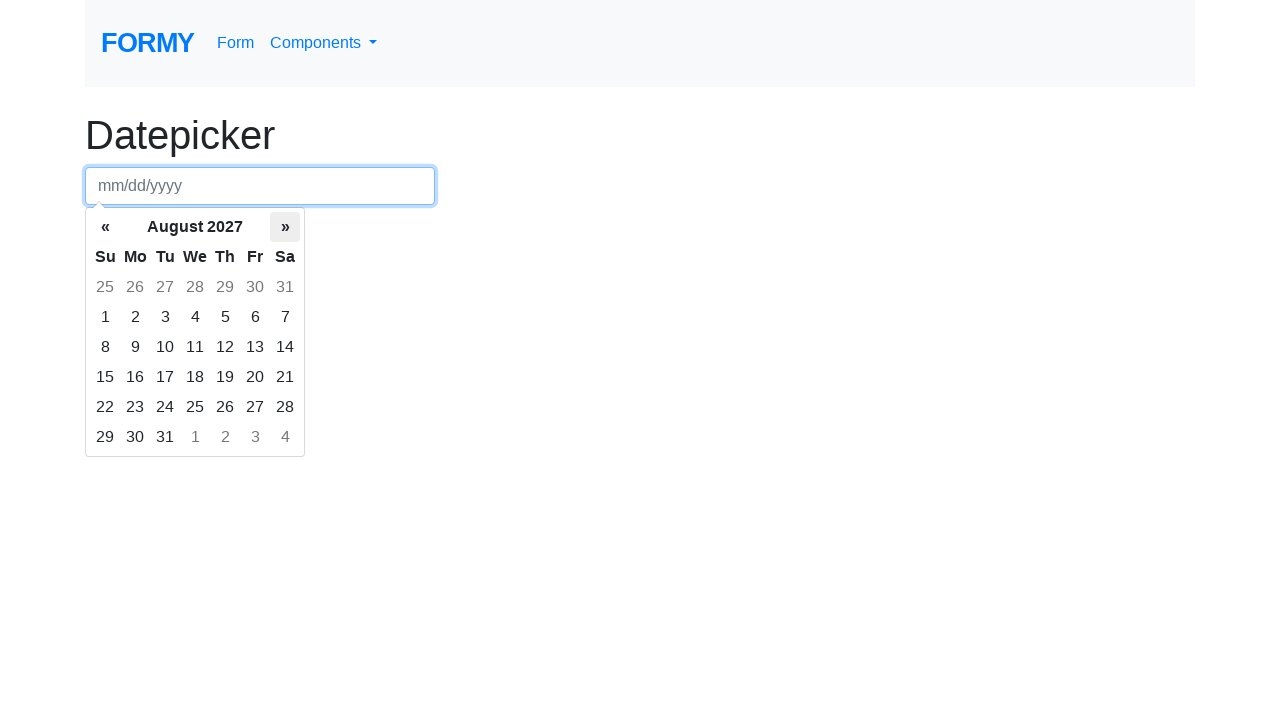

Clicked next month button to navigate towards March 2025 at (285, 227) on xpath=//div[@class='datepicker-days']//th[@class='next']
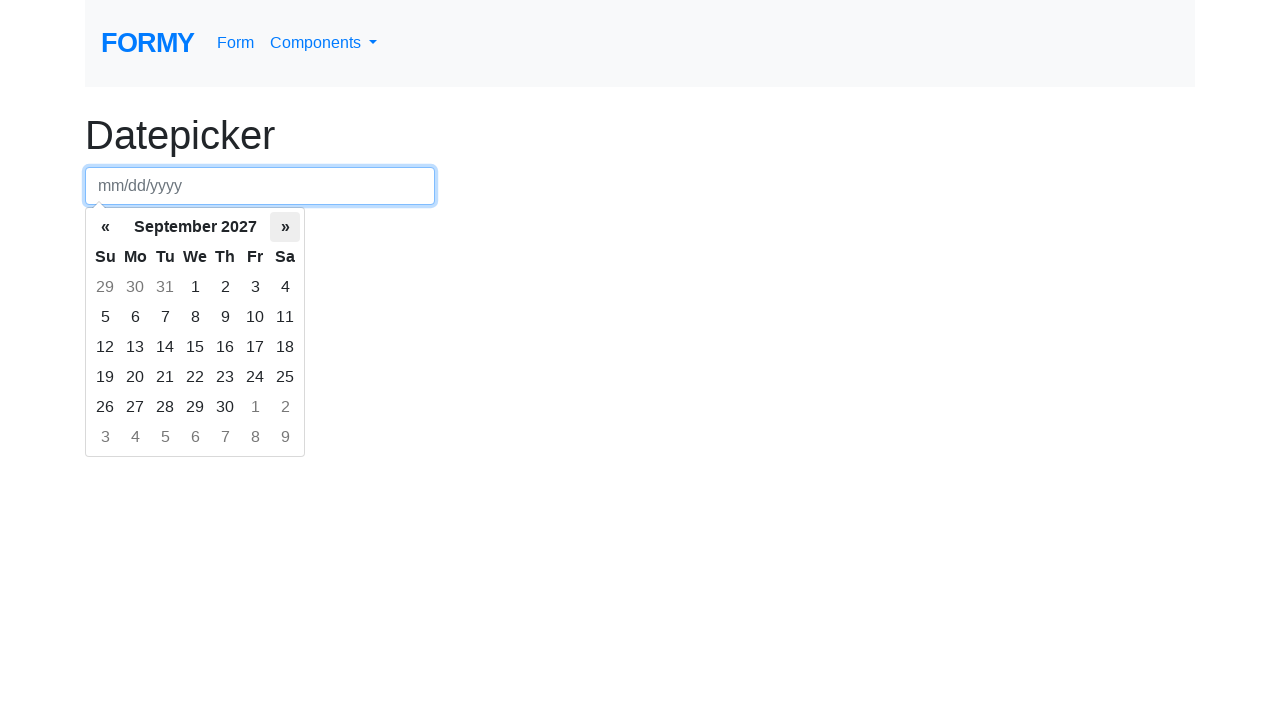

Waited for calendar transition
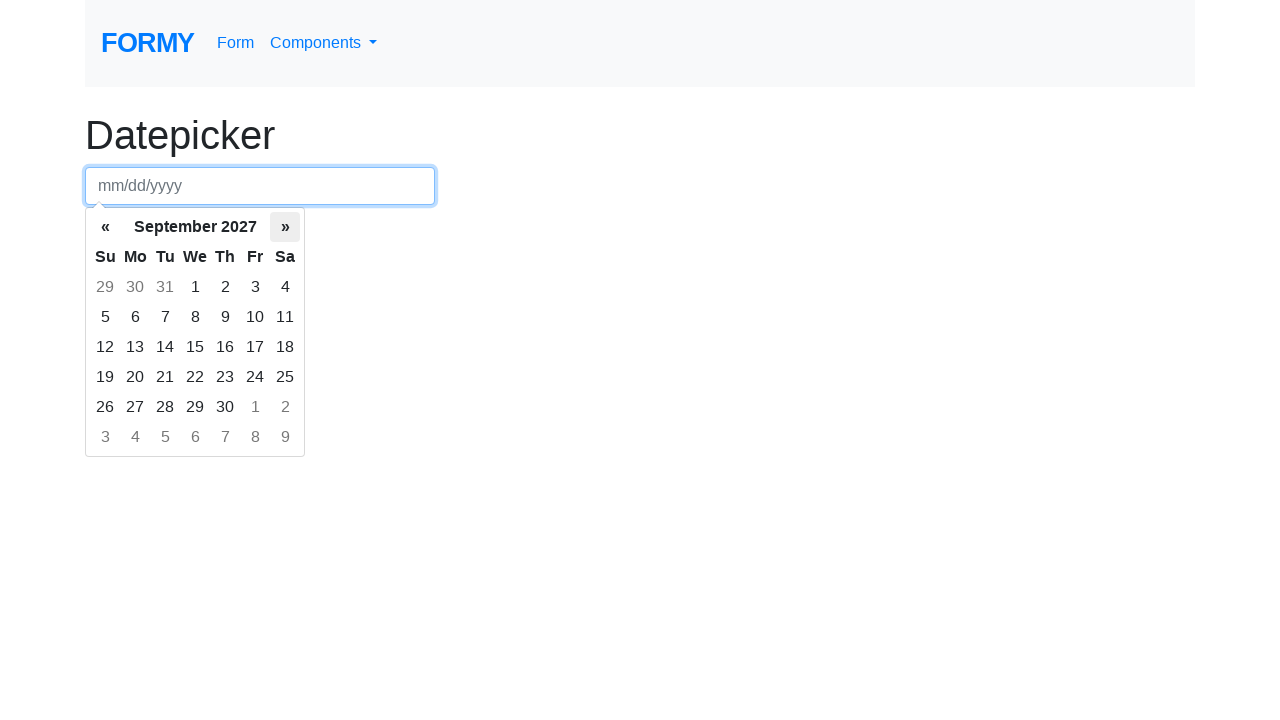

Clicked next month button to navigate towards March 2025 at (285, 227) on xpath=//div[@class='datepicker-days']//th[@class='next']
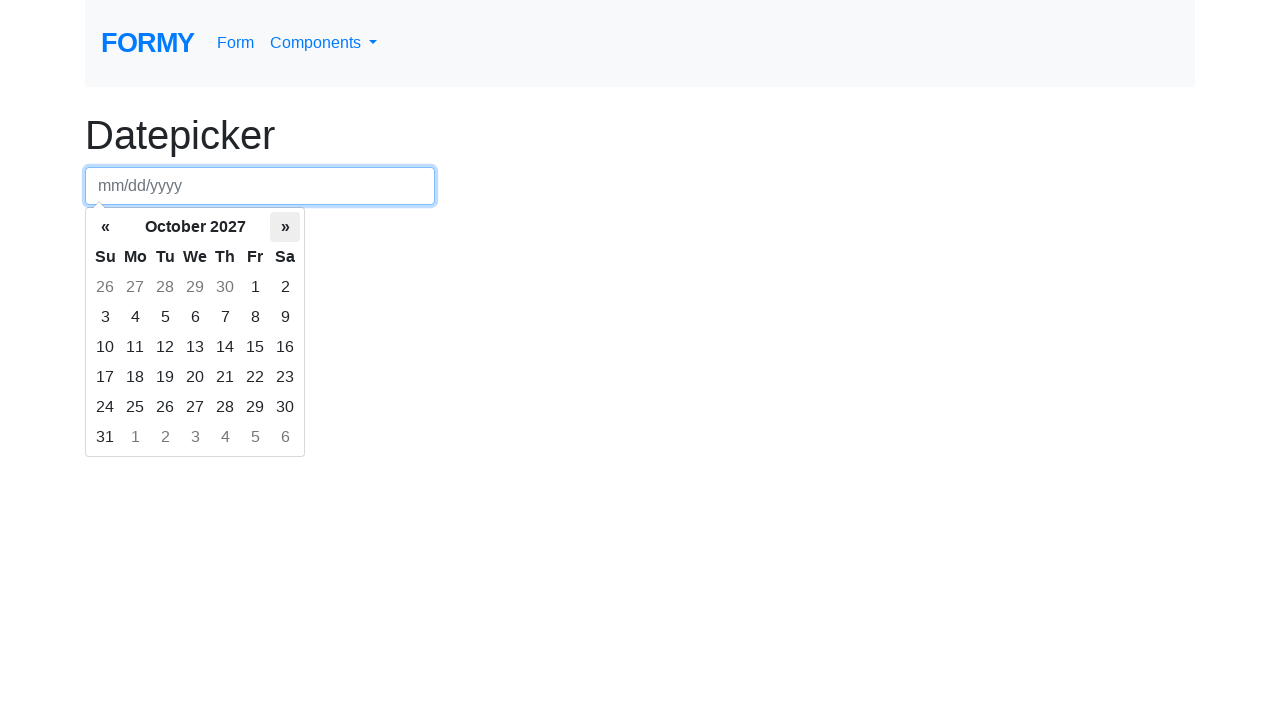

Waited for calendar transition
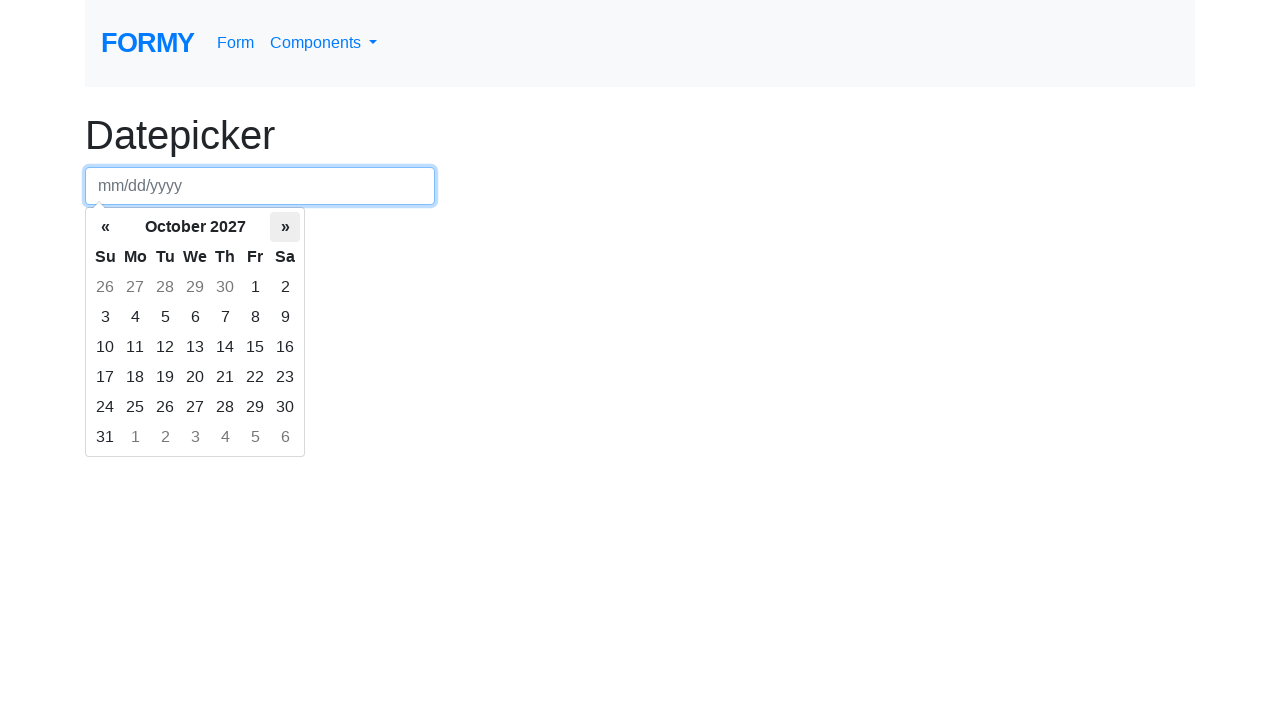

Clicked next month button to navigate towards March 2025 at (285, 227) on xpath=//div[@class='datepicker-days']//th[@class='next']
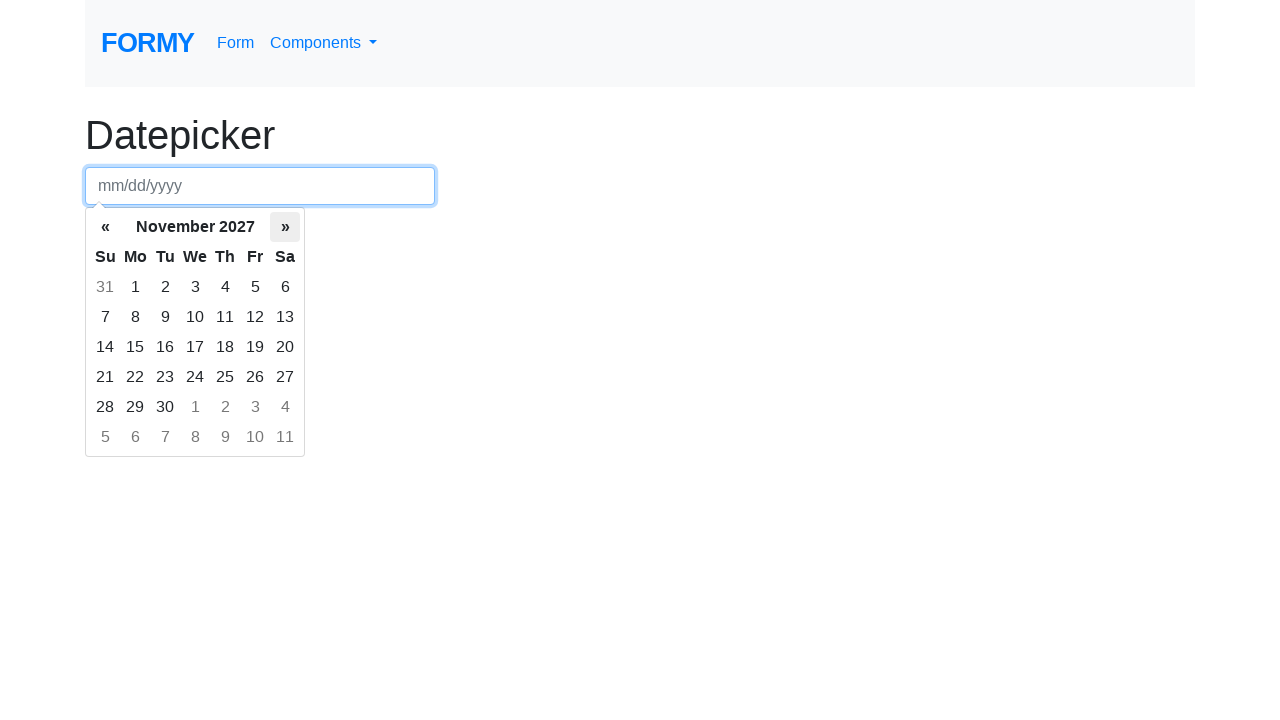

Waited for calendar transition
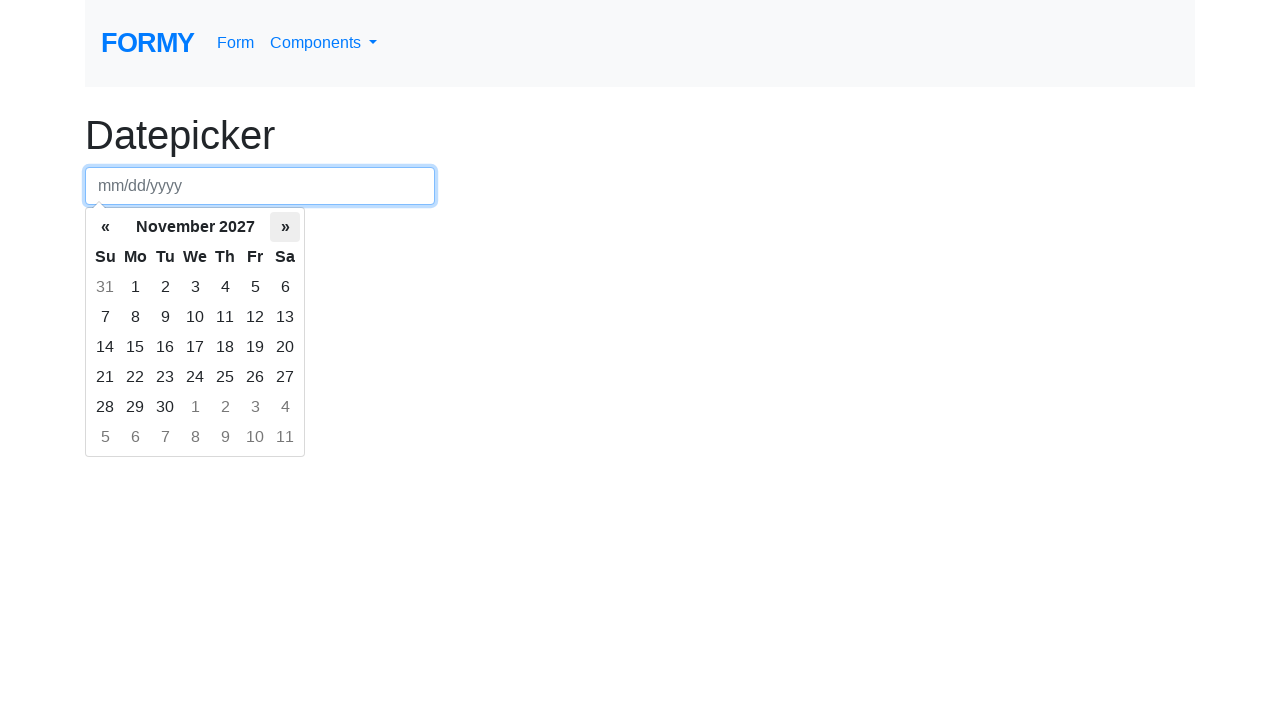

Clicked next month button to navigate towards March 2025 at (285, 227) on xpath=//div[@class='datepicker-days']//th[@class='next']
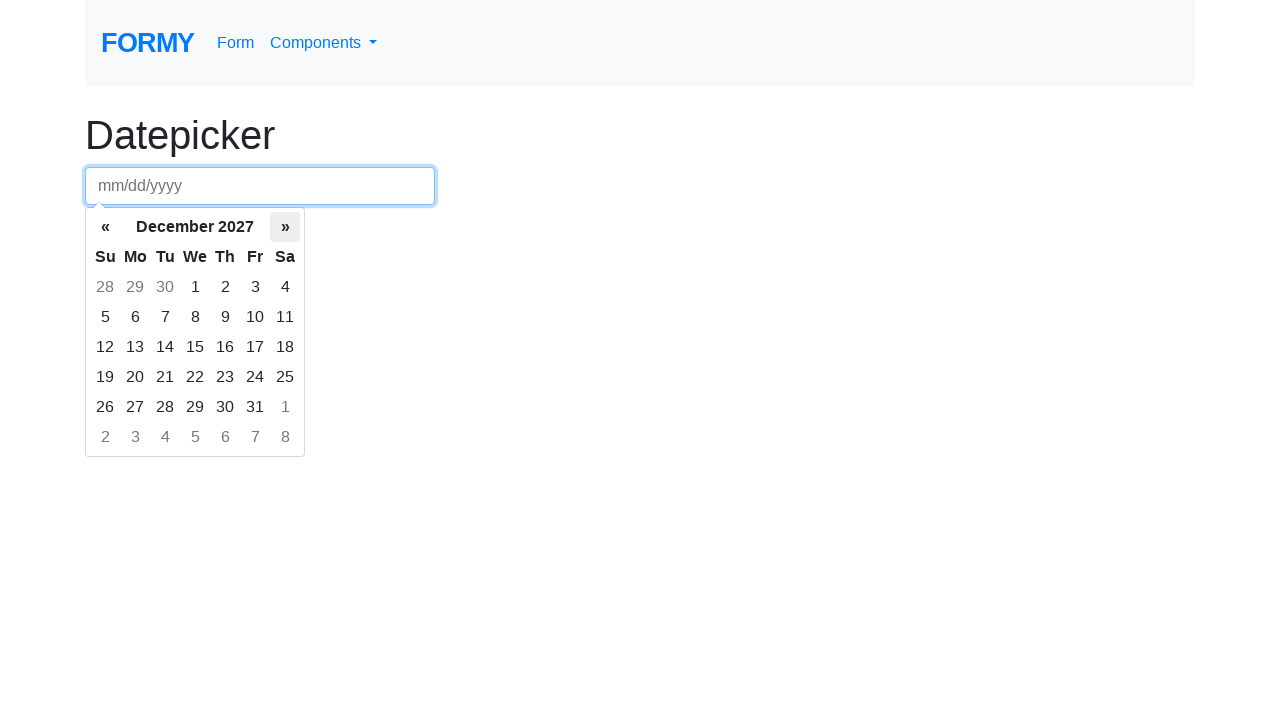

Waited for calendar transition
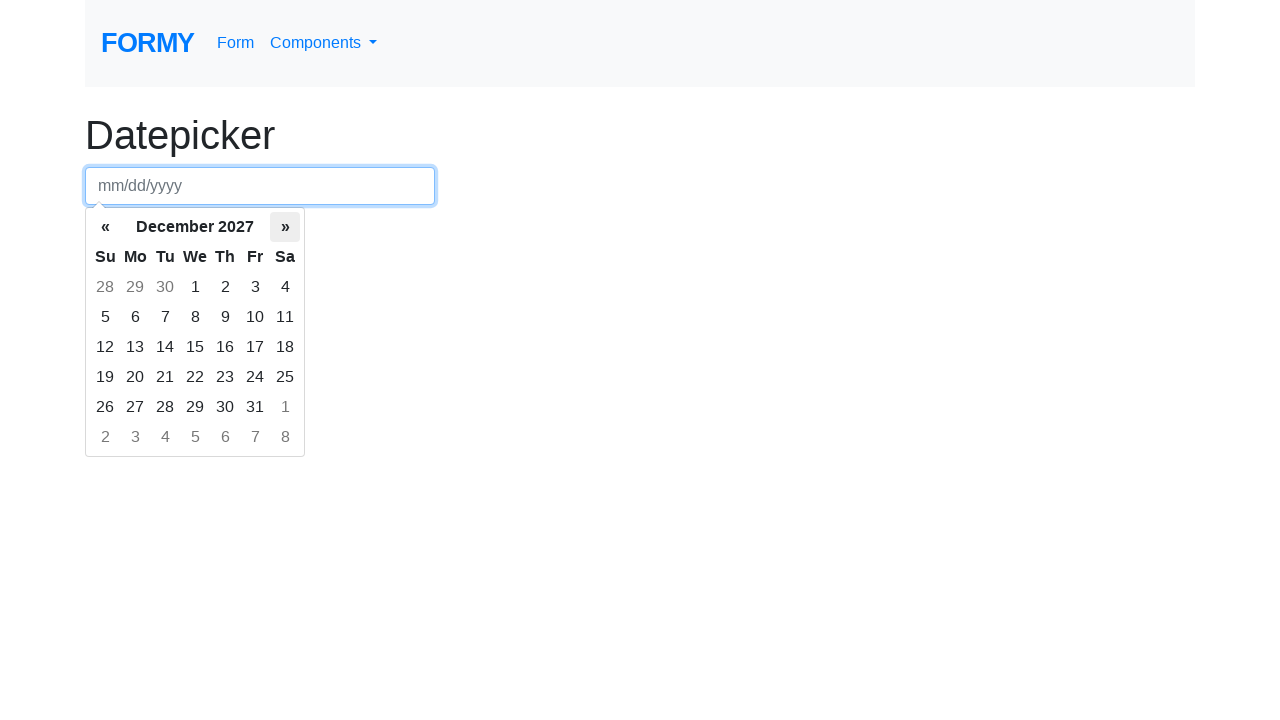

Clicked next month button to navigate towards March 2025 at (285, 227) on xpath=//div[@class='datepicker-days']//th[@class='next']
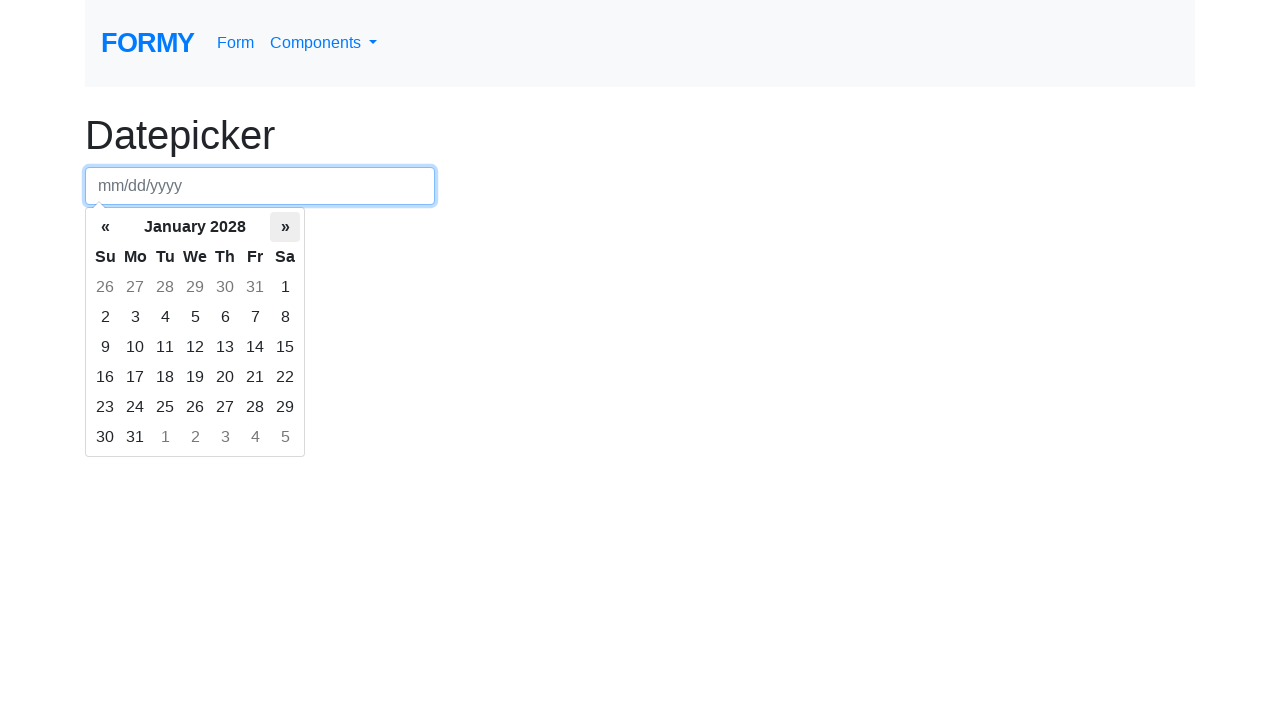

Waited for calendar transition
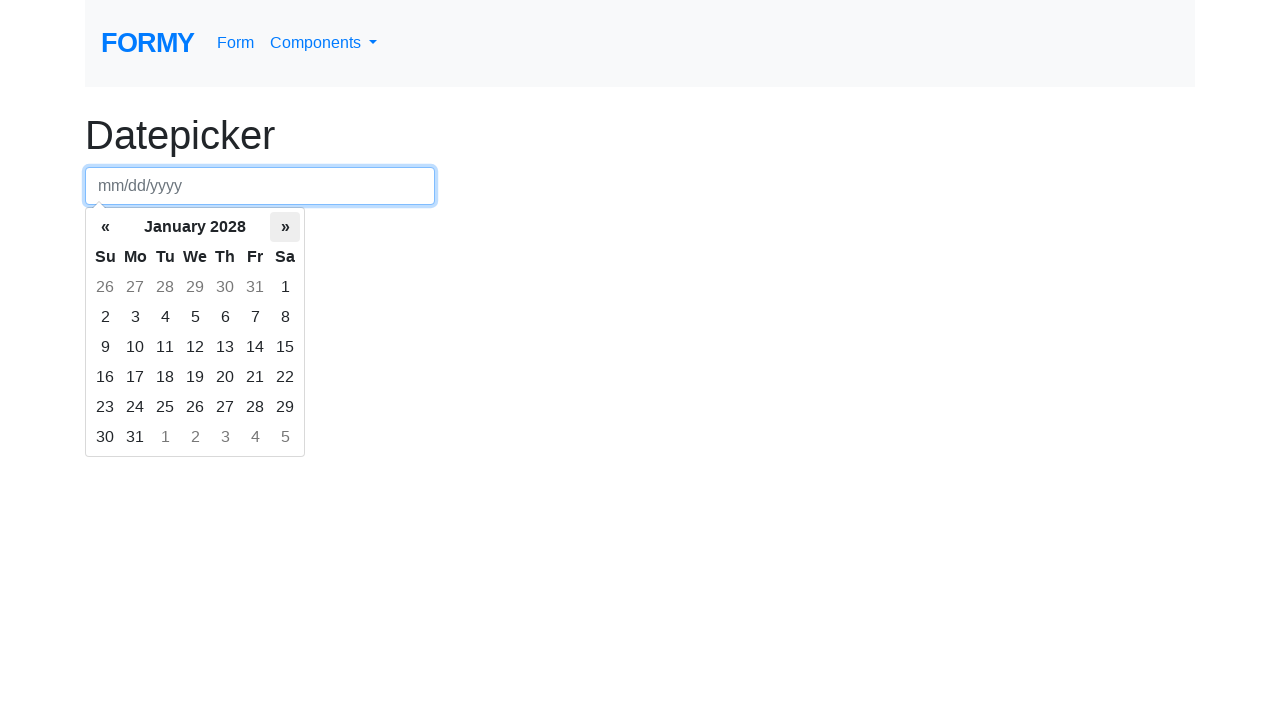

Clicked next month button to navigate towards March 2025 at (285, 227) on xpath=//div[@class='datepicker-days']//th[@class='next']
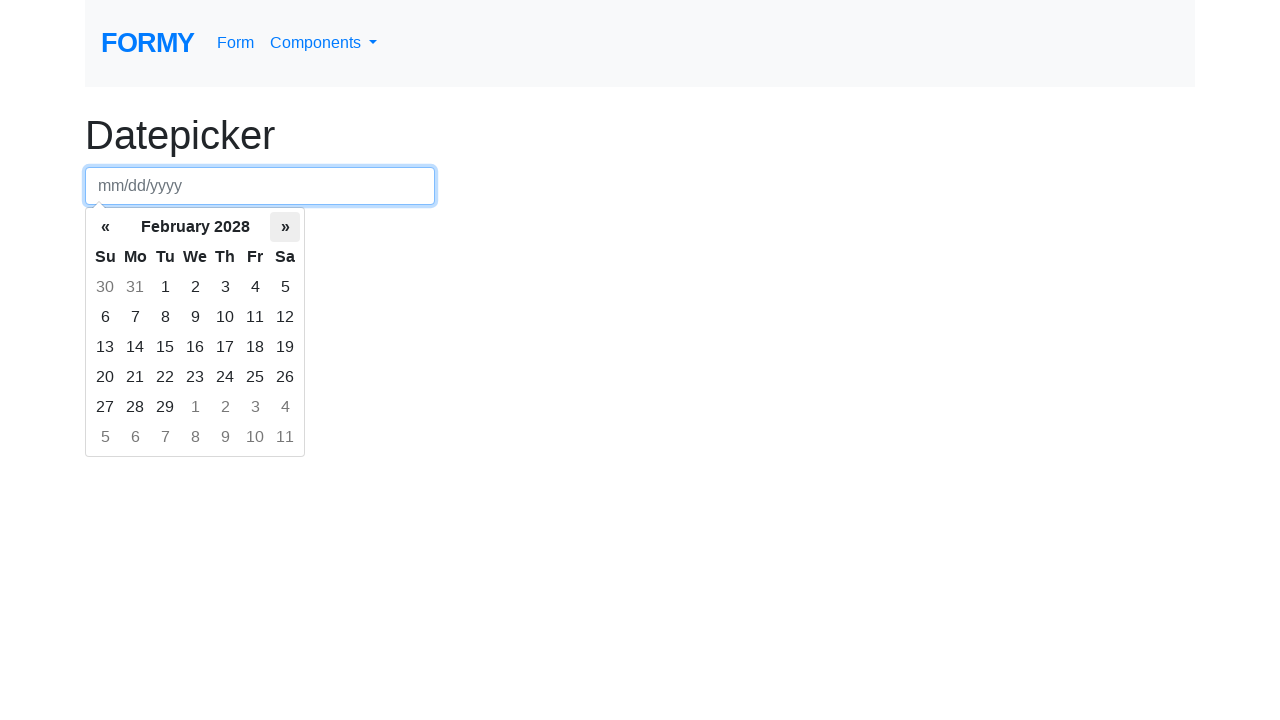

Waited for calendar transition
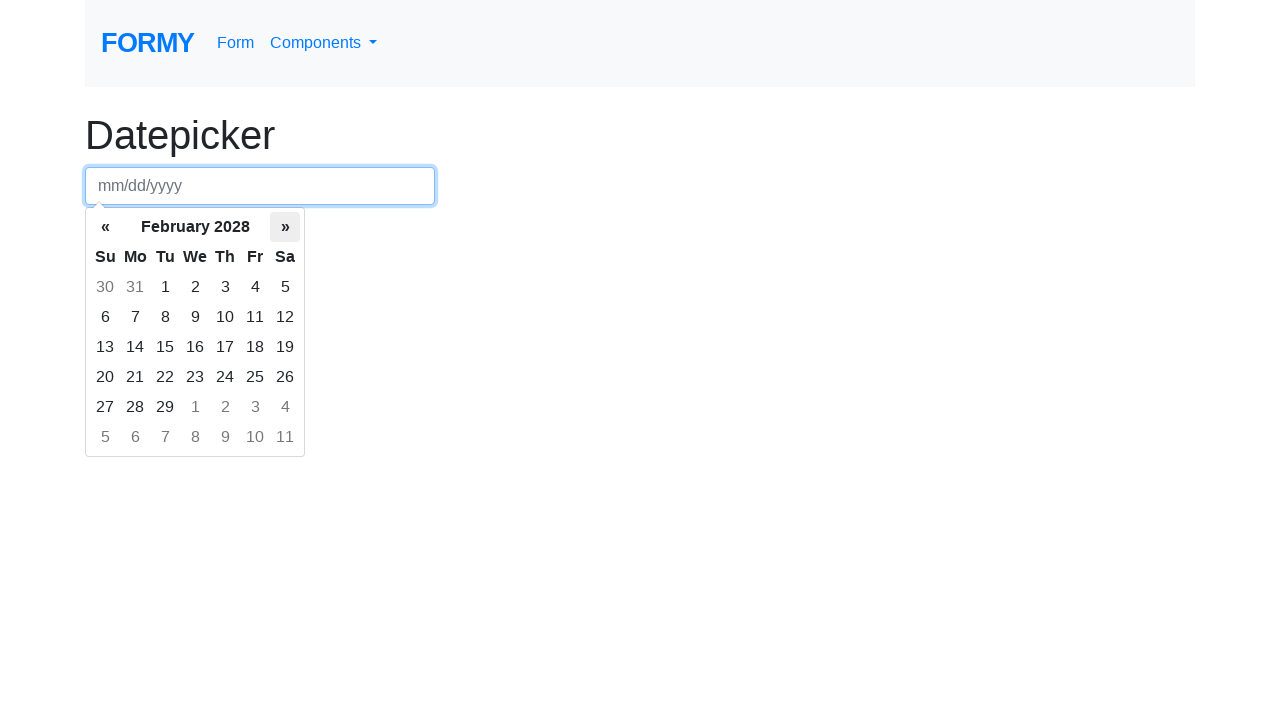

Clicked next month button to navigate towards March 2025 at (285, 227) on xpath=//div[@class='datepicker-days']//th[@class='next']
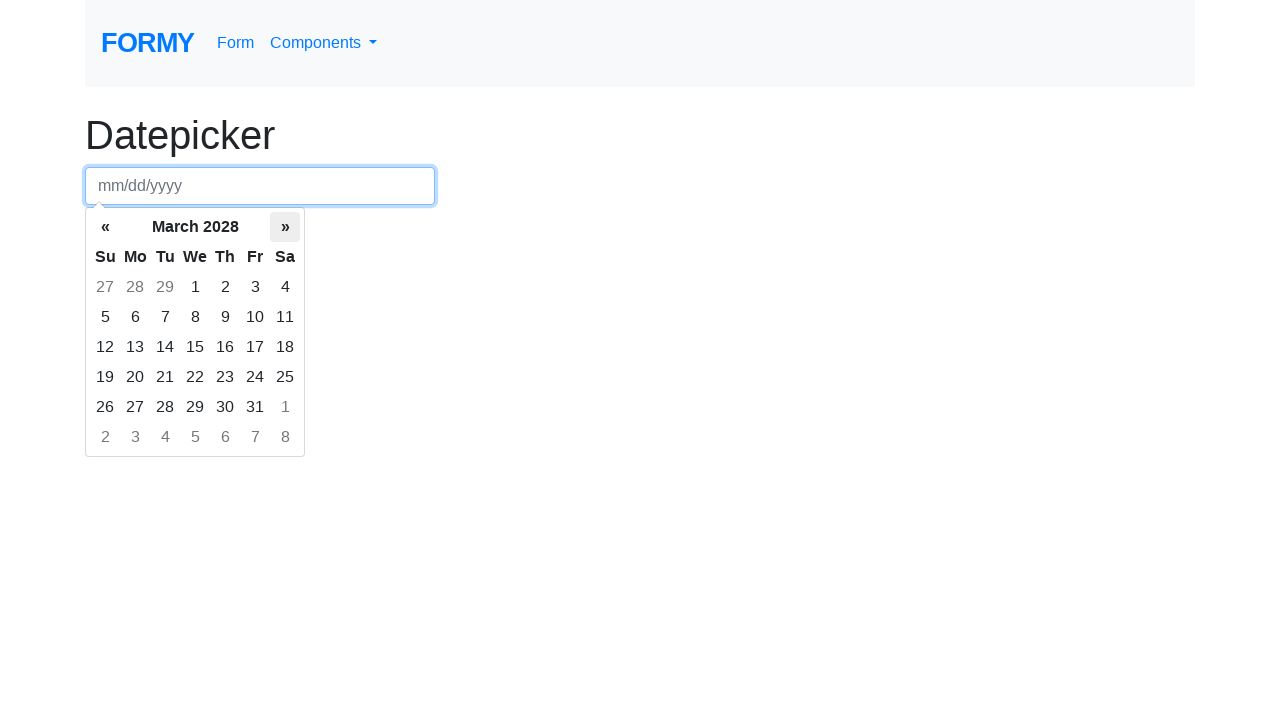

Waited for calendar transition
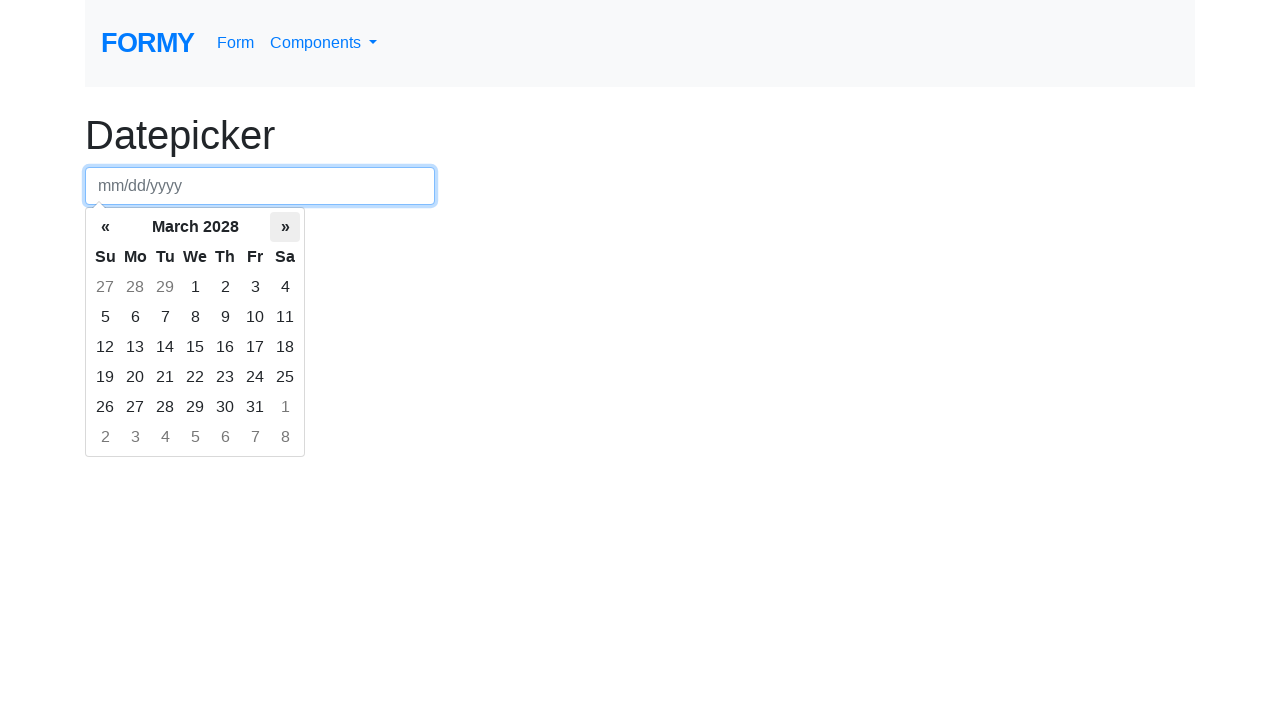

Clicked on day 27 to select March 27, 2025 at (135, 407) on xpath=//div[@class='datepicker-days']//td[@class='day' and text()='27']
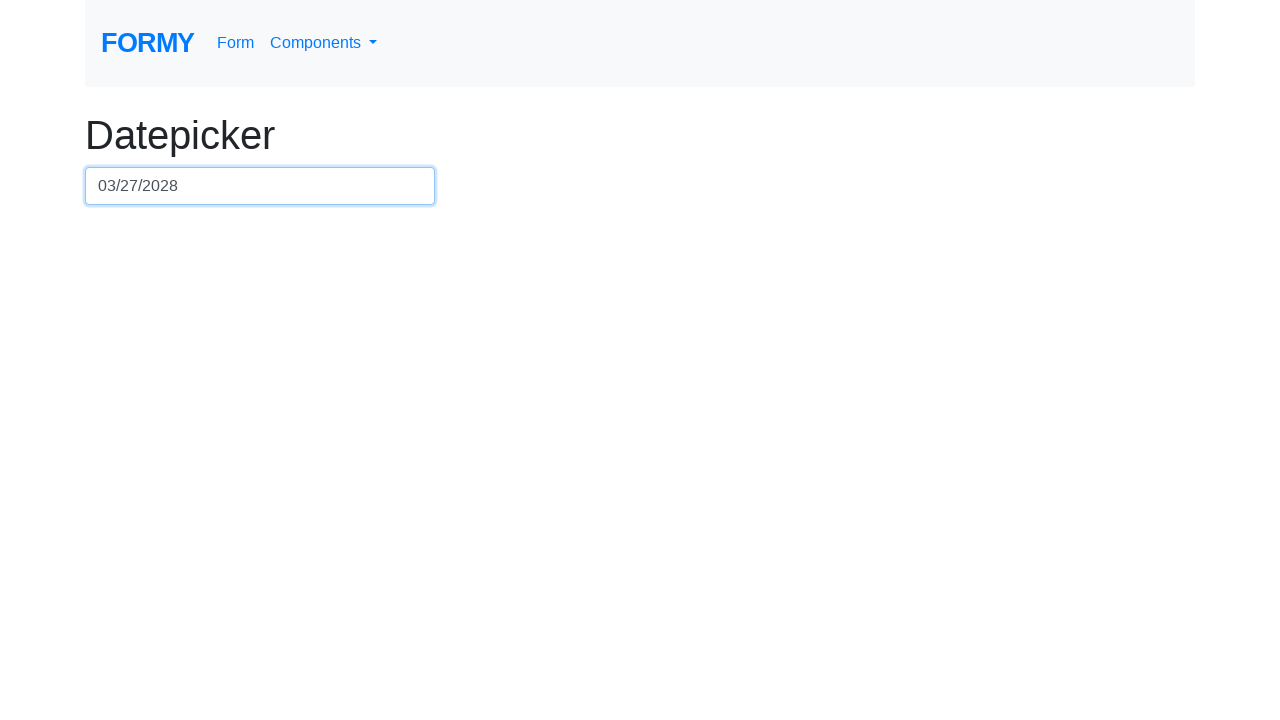

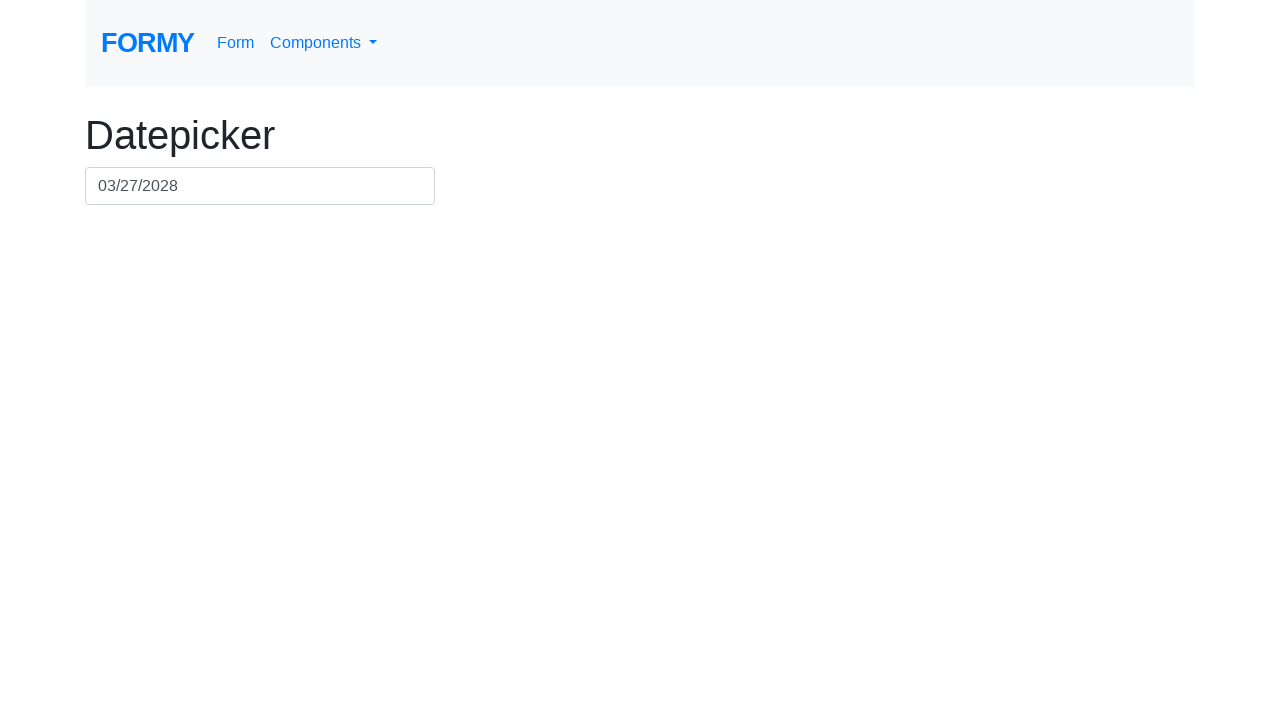